Tests the horizontal slider page by moving the slider to various values using keyboard arrow keys, then verifies the footer link and GitHub ribbon link are present and correct.

Starting URL: https://the-internet.herokuapp.com/horizontal_slider

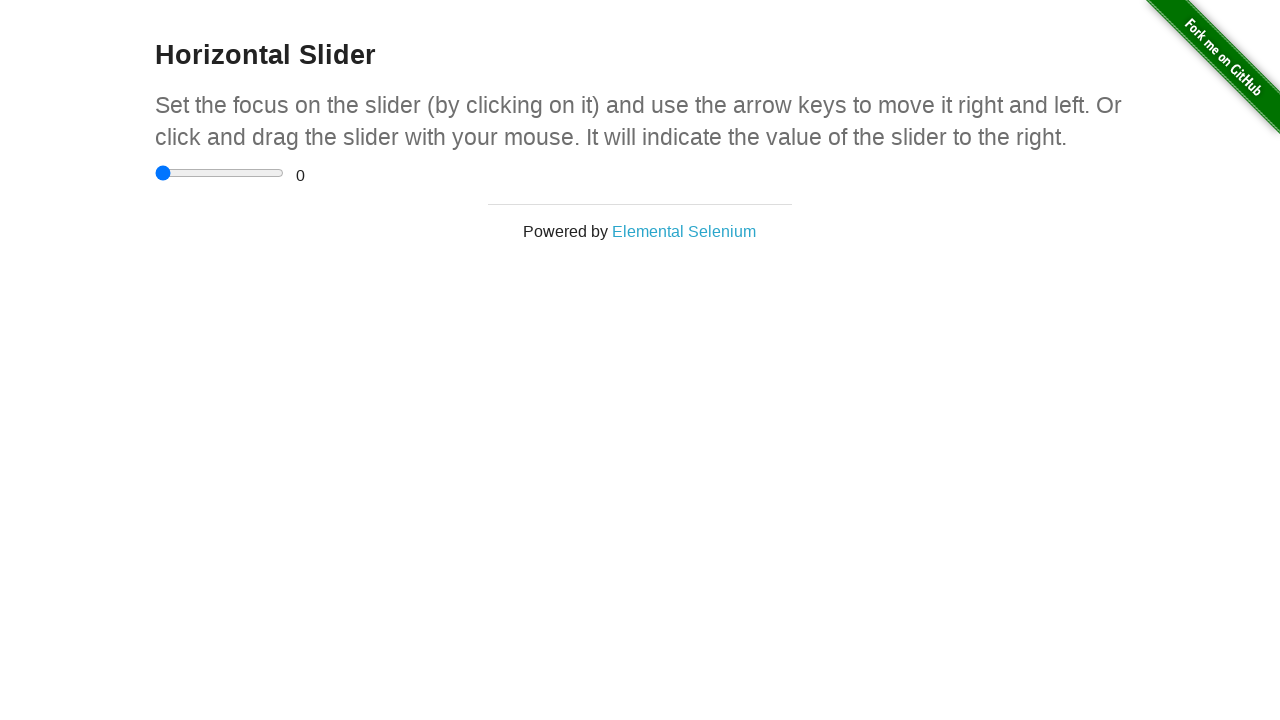

Clicked slider to focus it at (220, 173) on input[type='range']
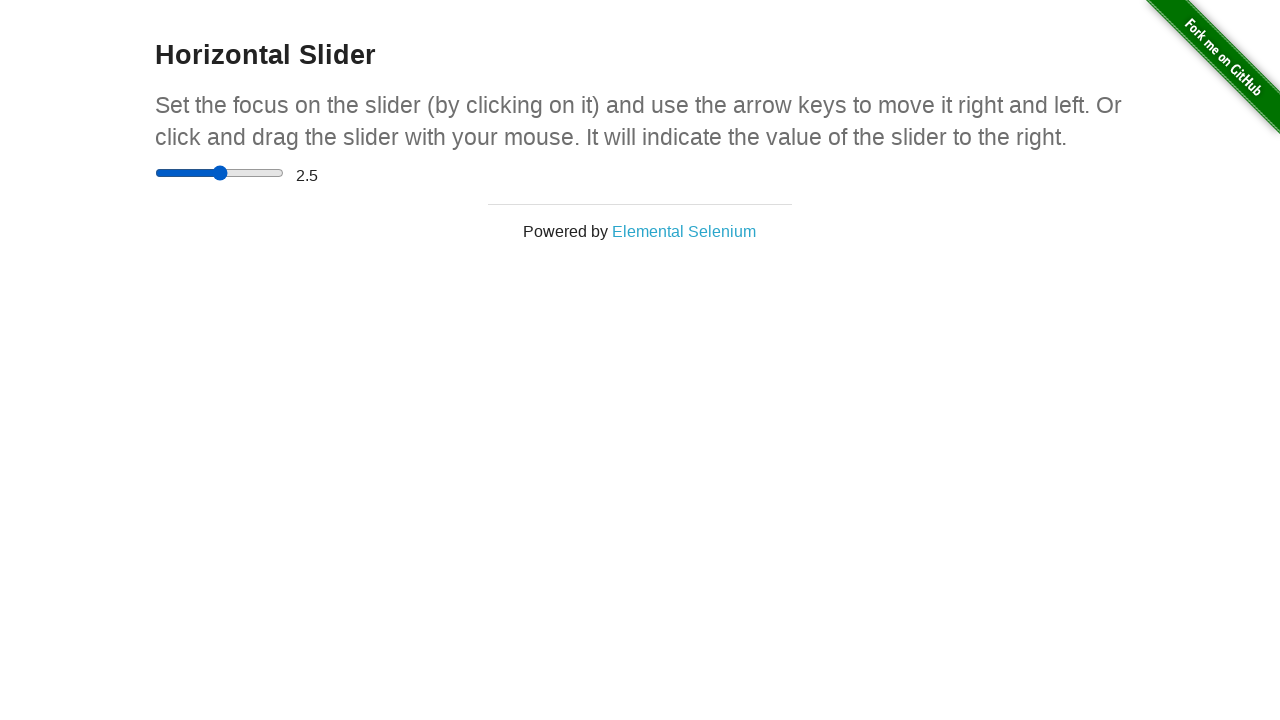

Pressed ArrowRight to increase slider value from 0.0 toward 4.5 on input[type='range']
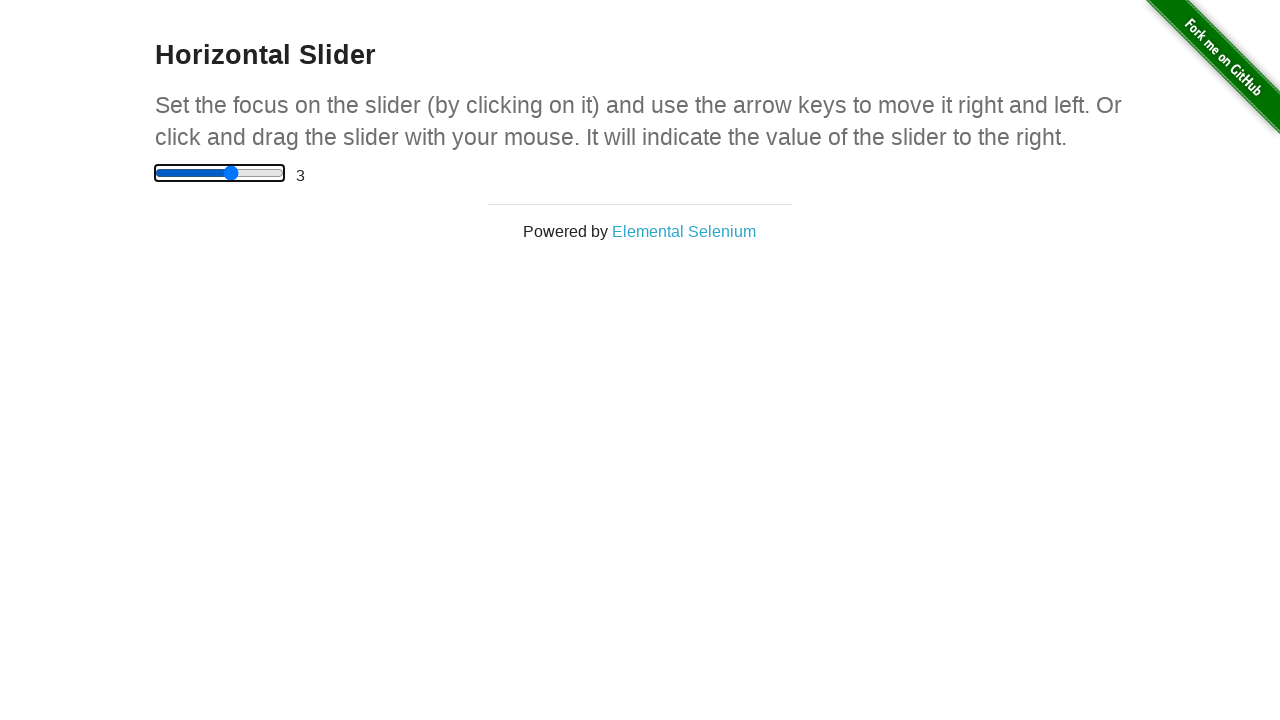

Waited 100ms for slider to update
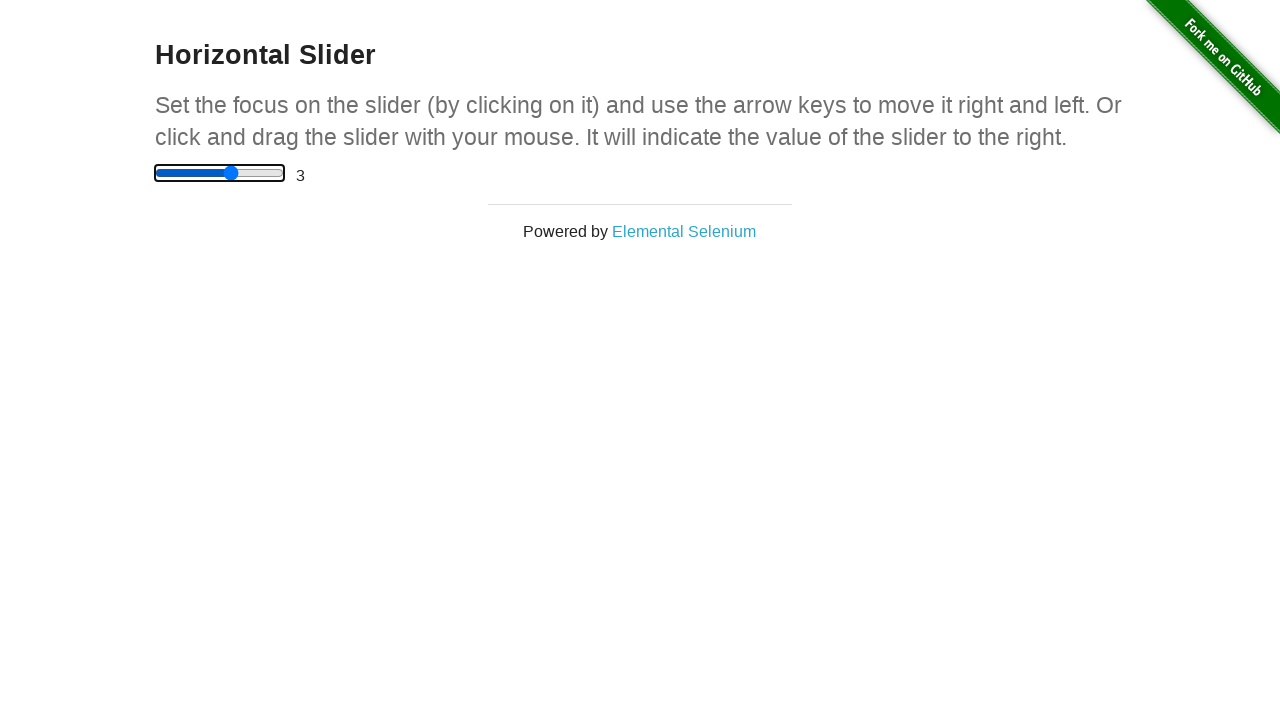

Pressed ArrowRight to increase slider value from 3.0 toward 4.5 on input[type='range']
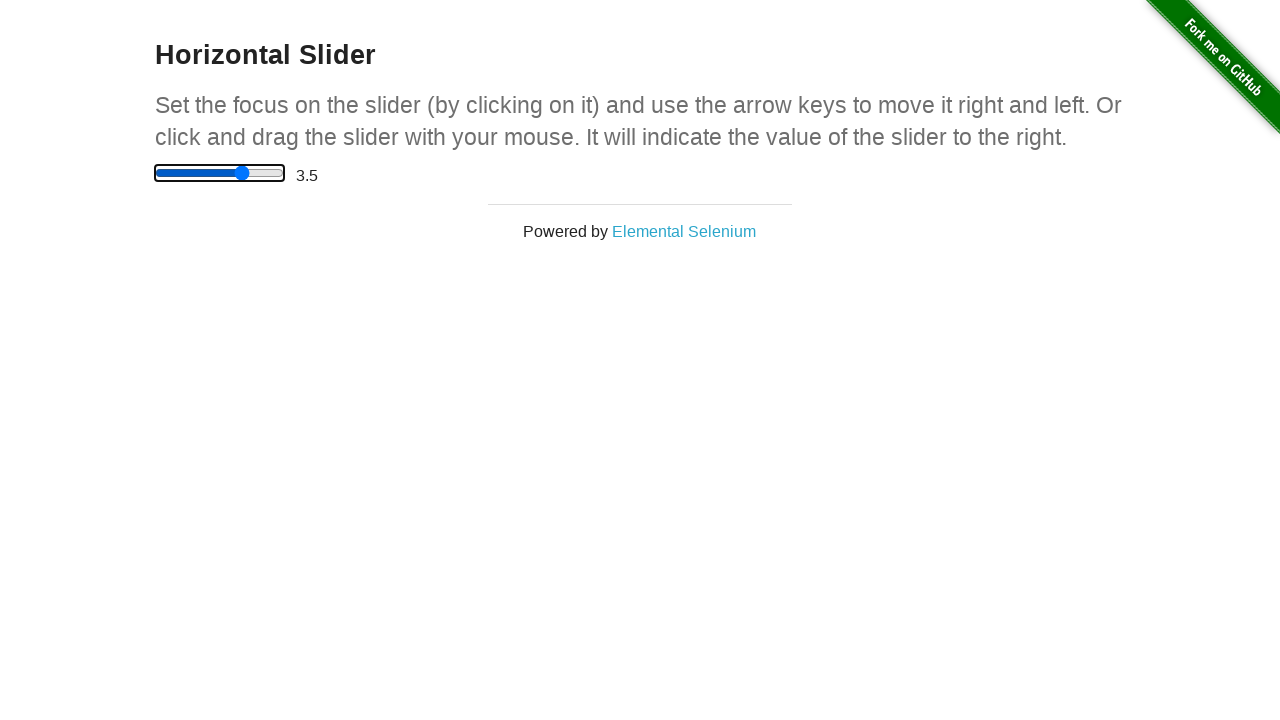

Waited 100ms for slider to update
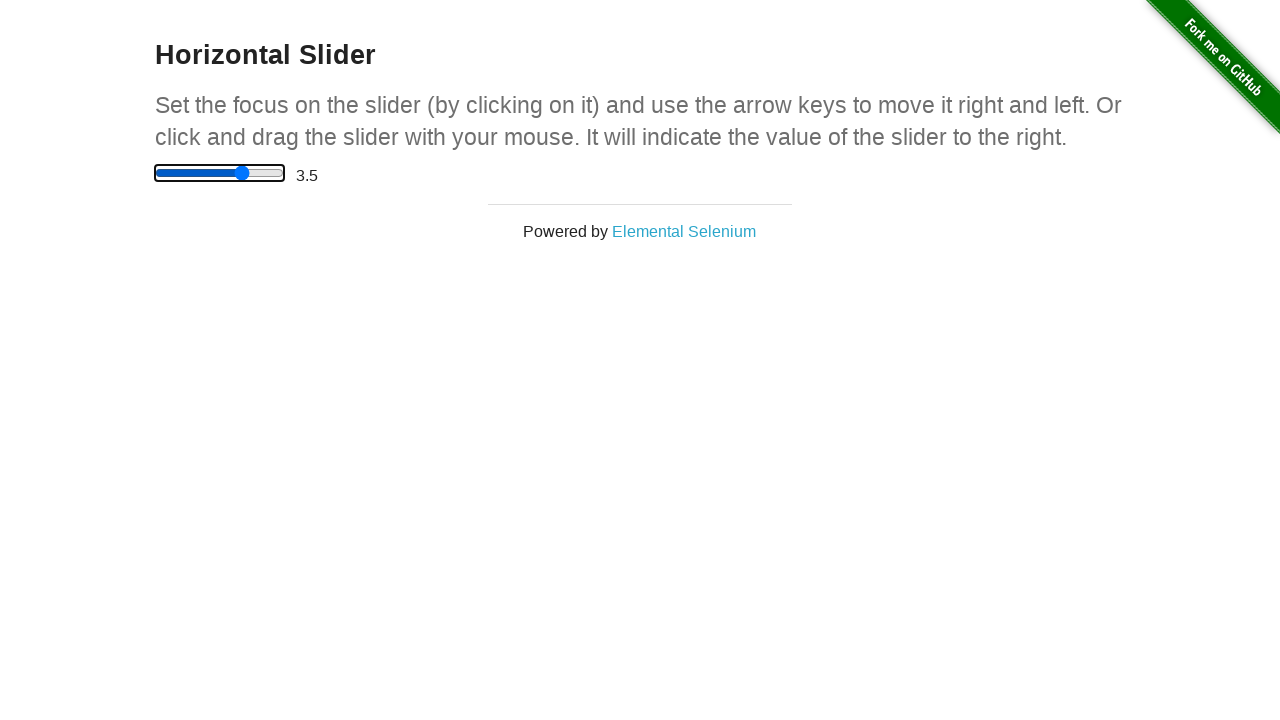

Pressed ArrowRight to increase slider value from 3.5 toward 4.5 on input[type='range']
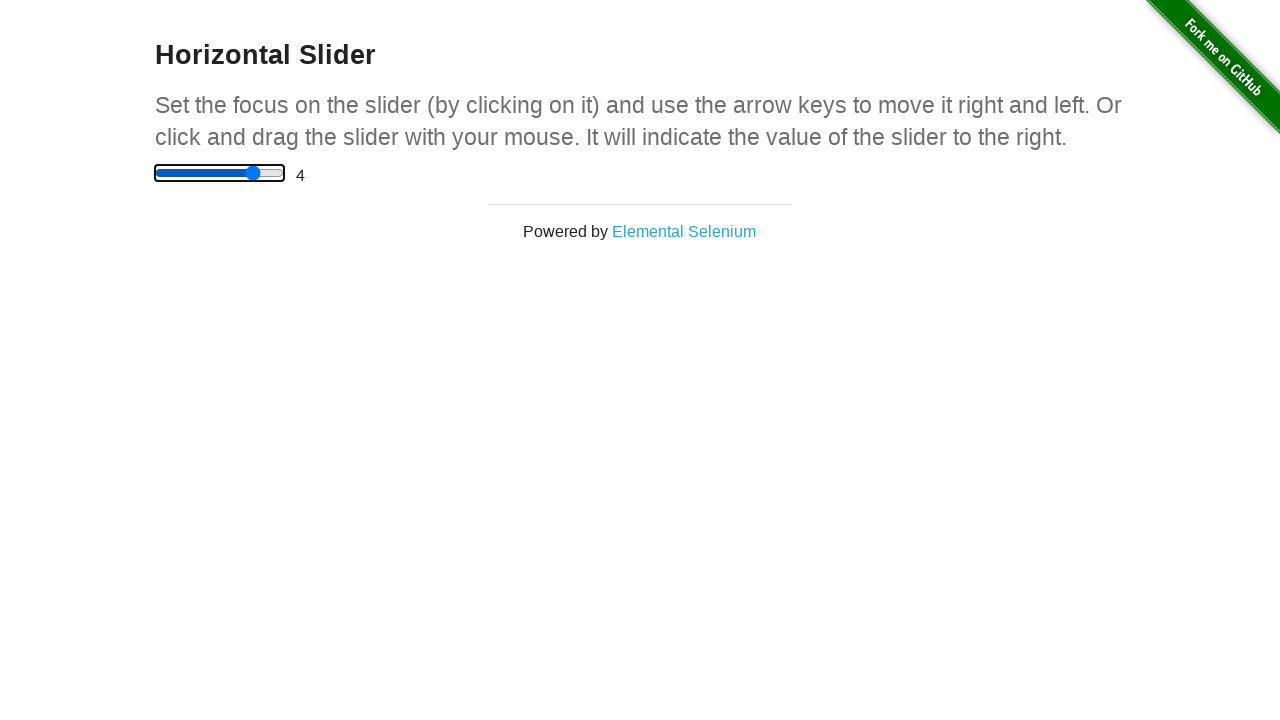

Waited 100ms for slider to update
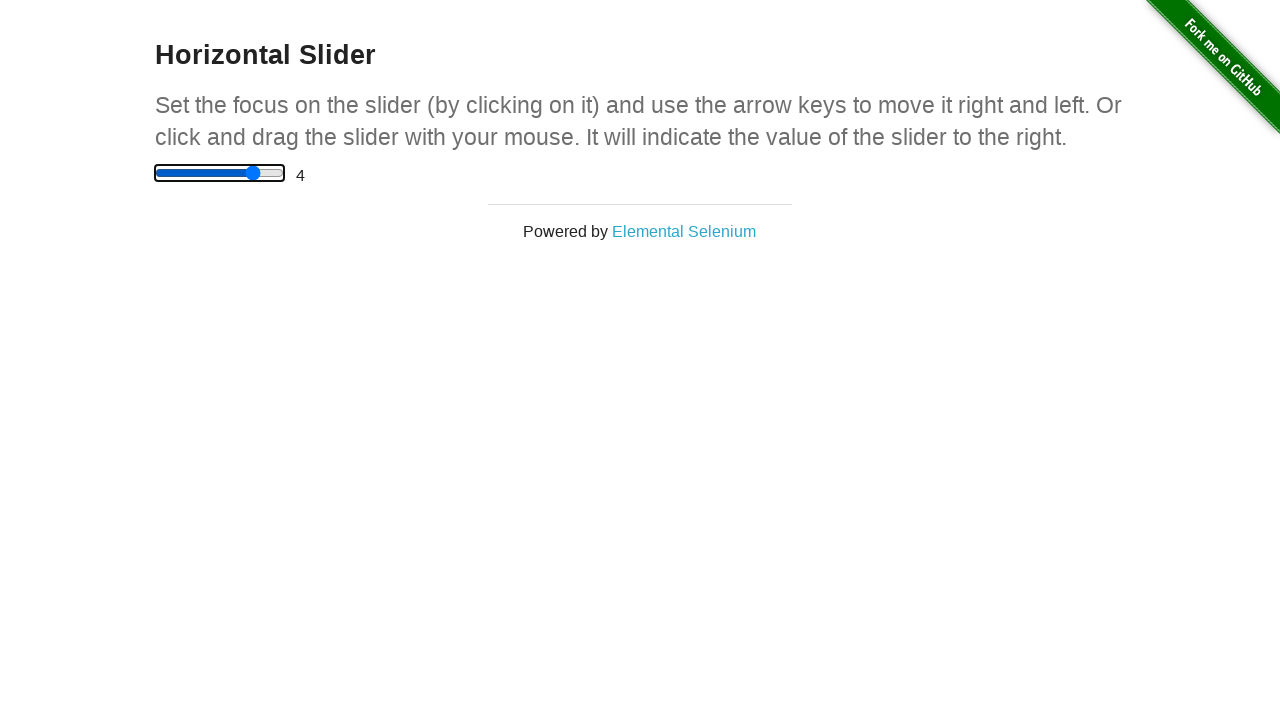

Pressed ArrowRight to increase slider value from 4.0 toward 4.5 on input[type='range']
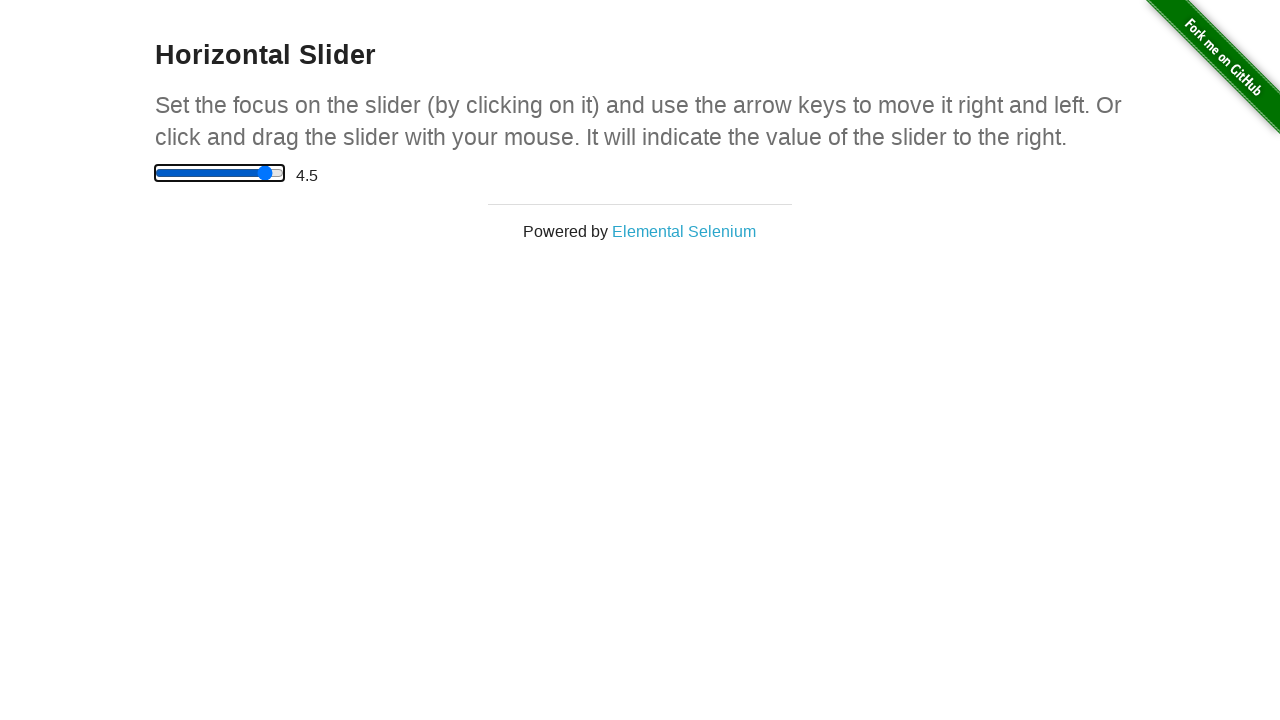

Waited 100ms for slider to update
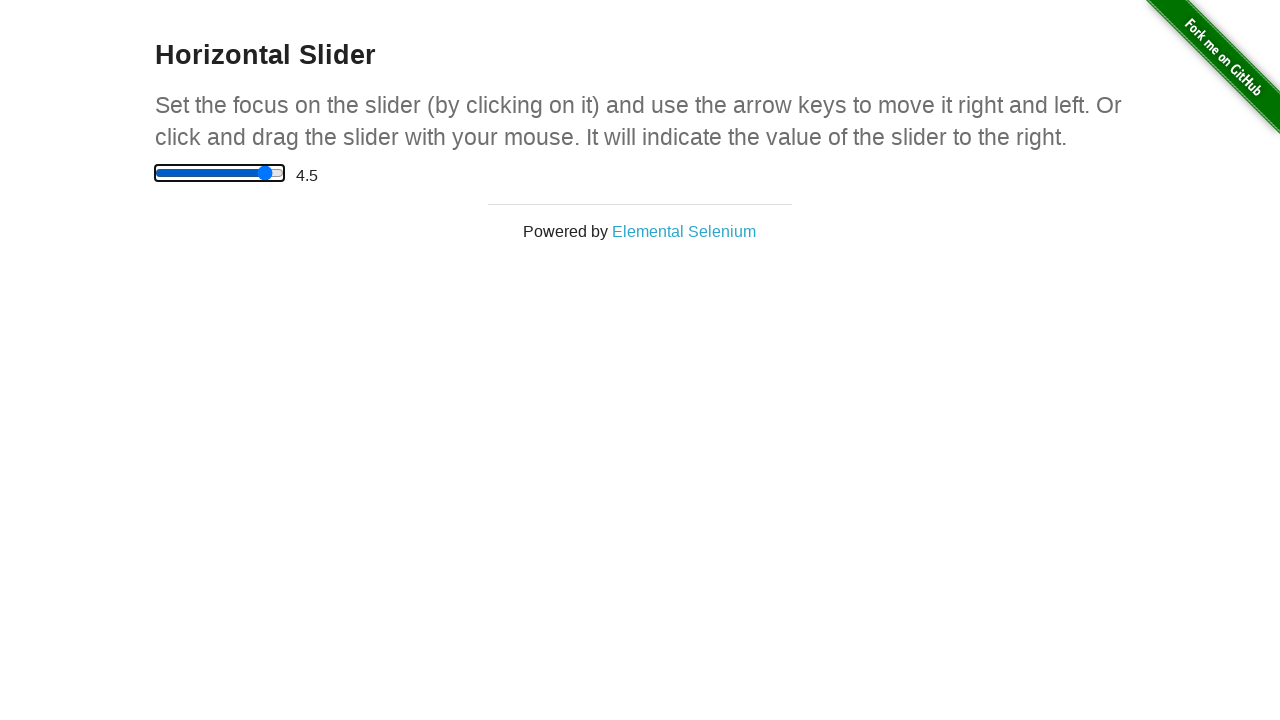

Moved slider to value 4.5
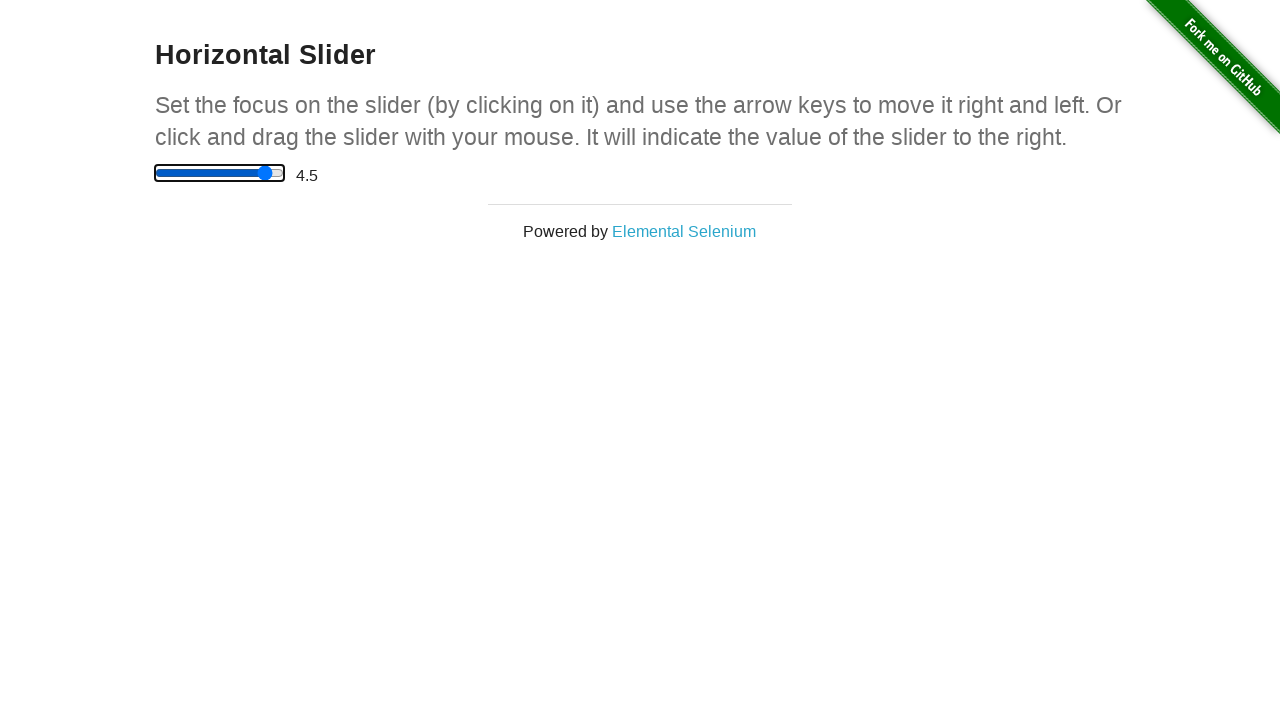

Clicked slider to focus it at (220, 173) on input[type='range']
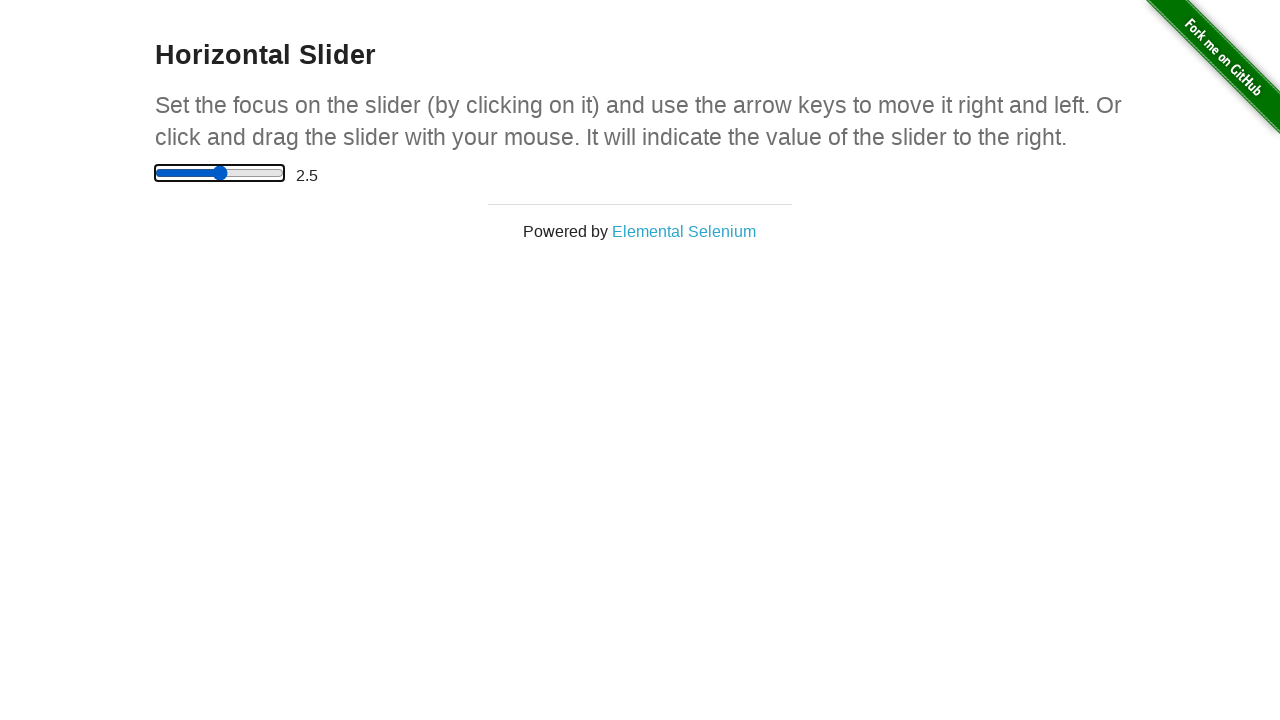

Pressed ArrowRight to increase slider value from 4.5 toward 5.0 on input[type='range']
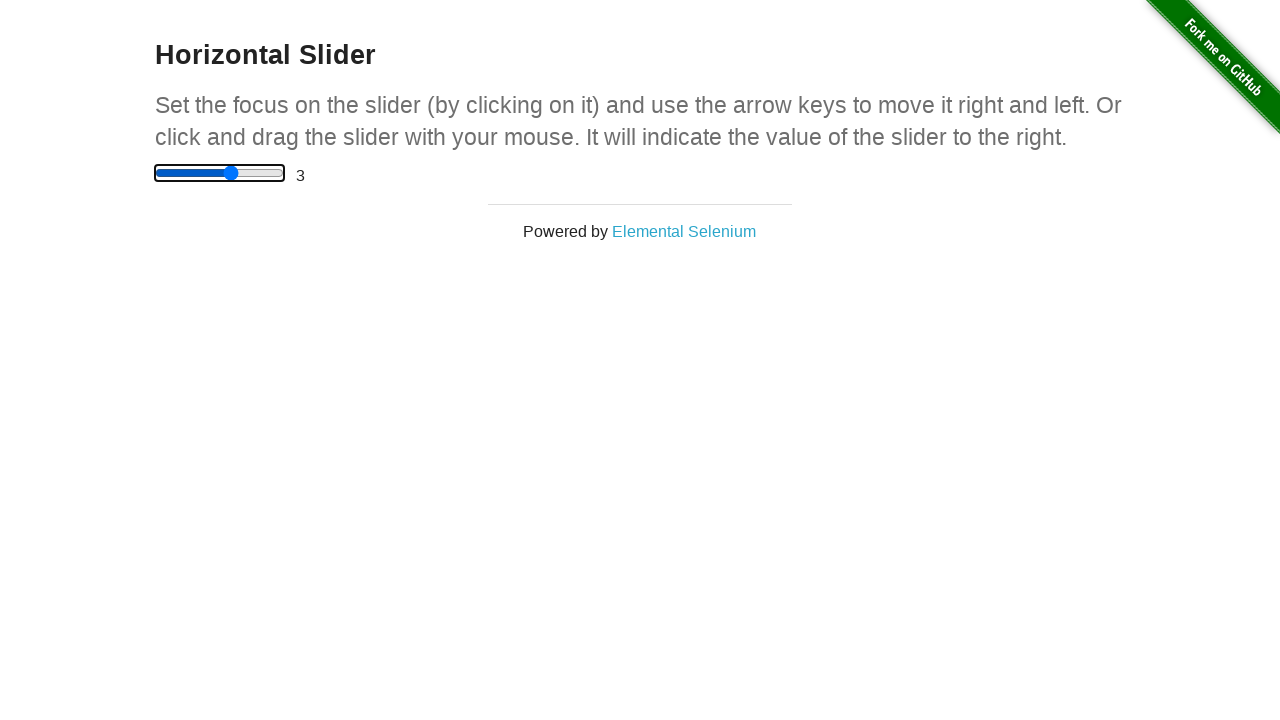

Waited 100ms for slider to update
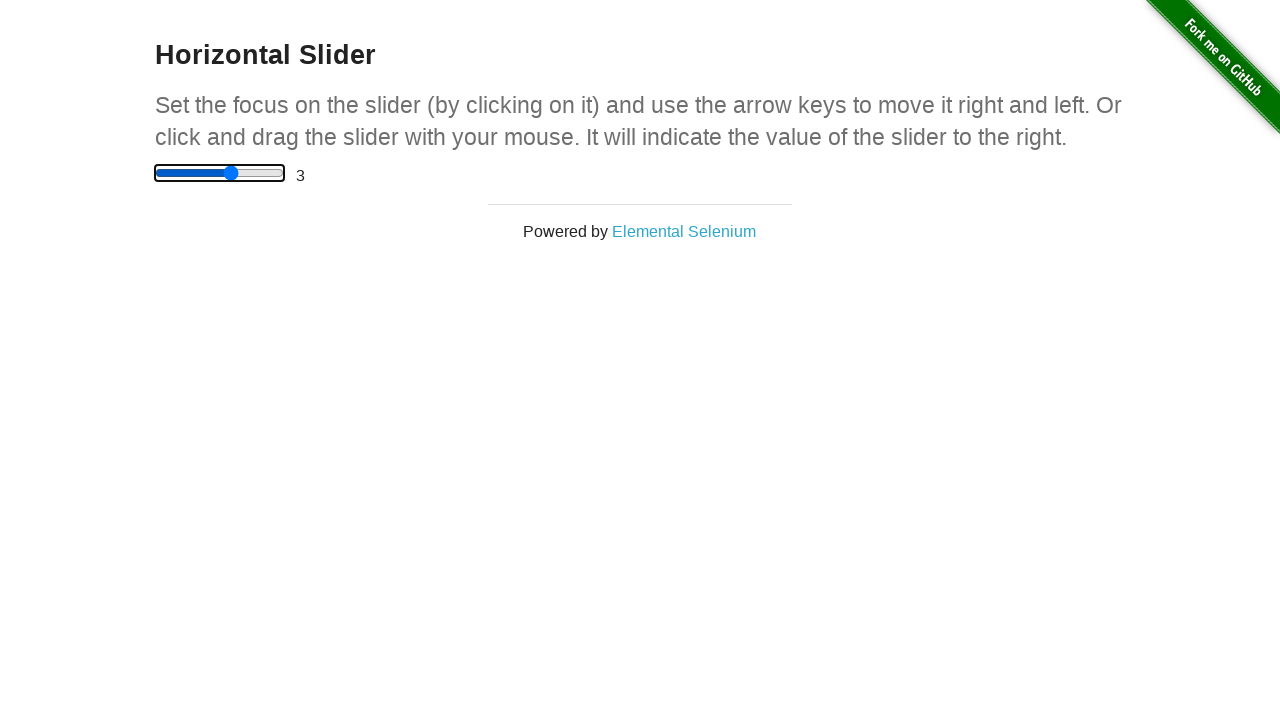

Pressed ArrowRight to increase slider value from 3.0 toward 5.0 on input[type='range']
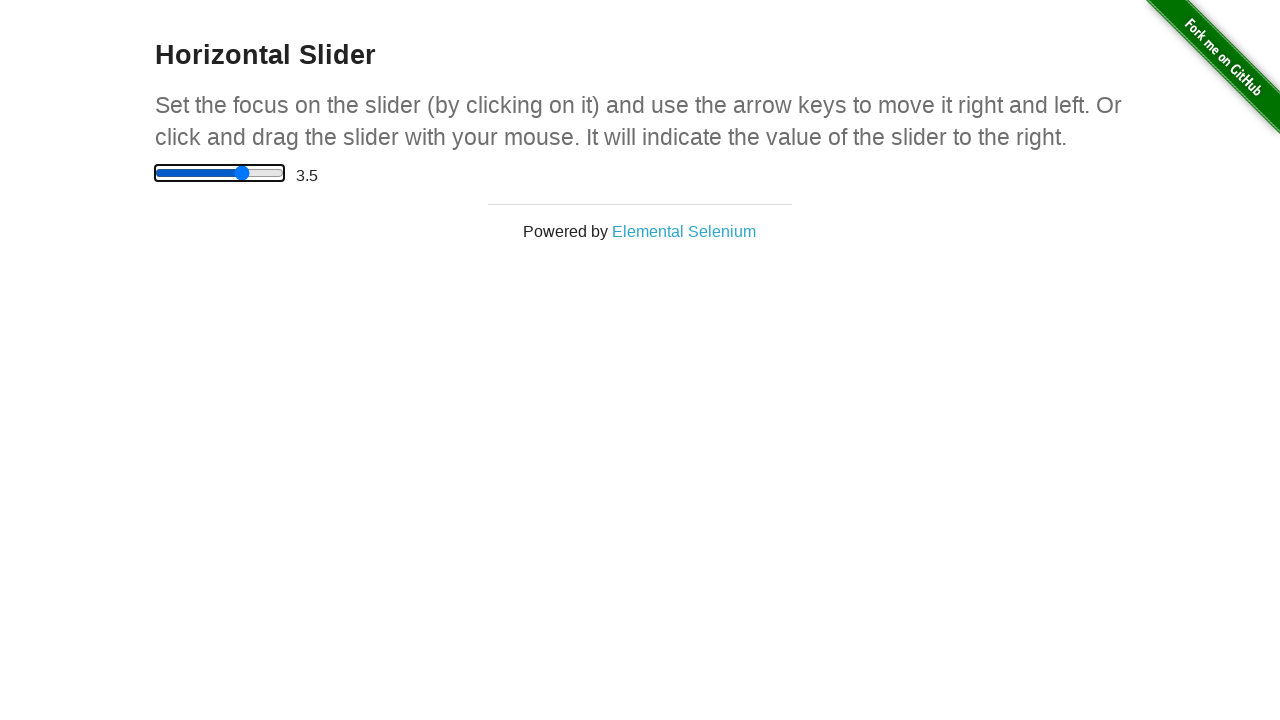

Waited 100ms for slider to update
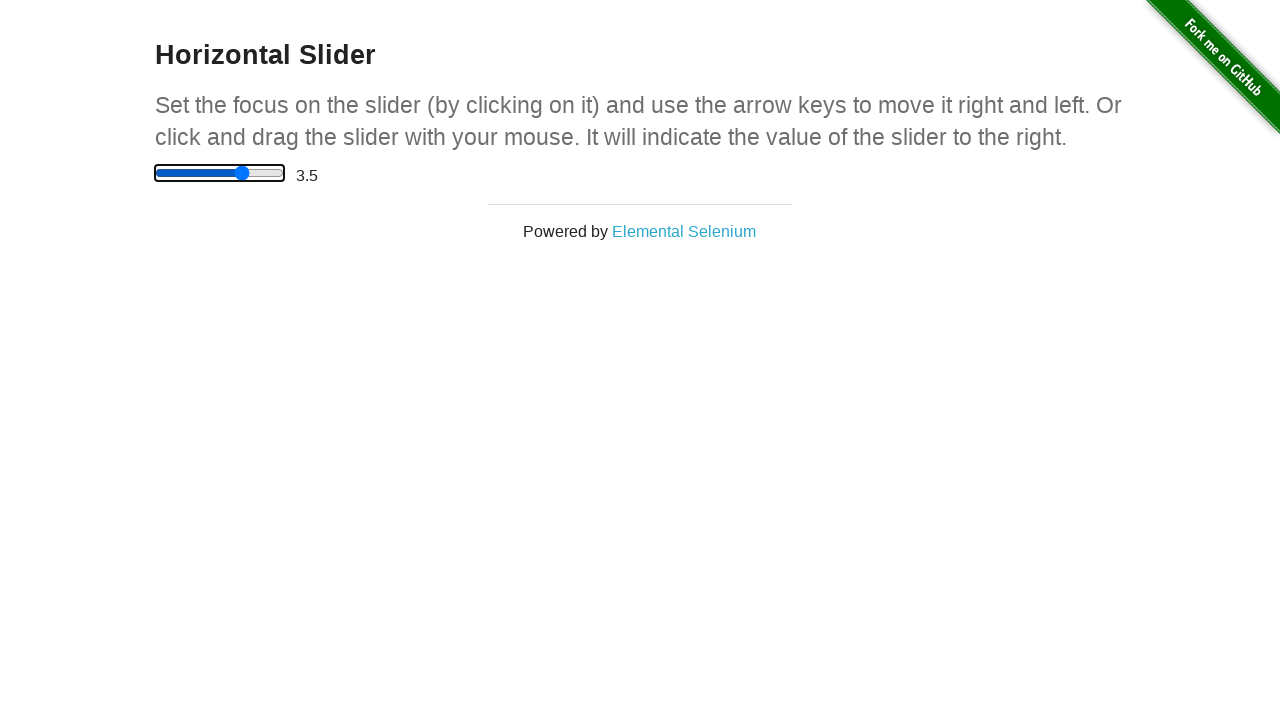

Pressed ArrowRight to increase slider value from 3.5 toward 5.0 on input[type='range']
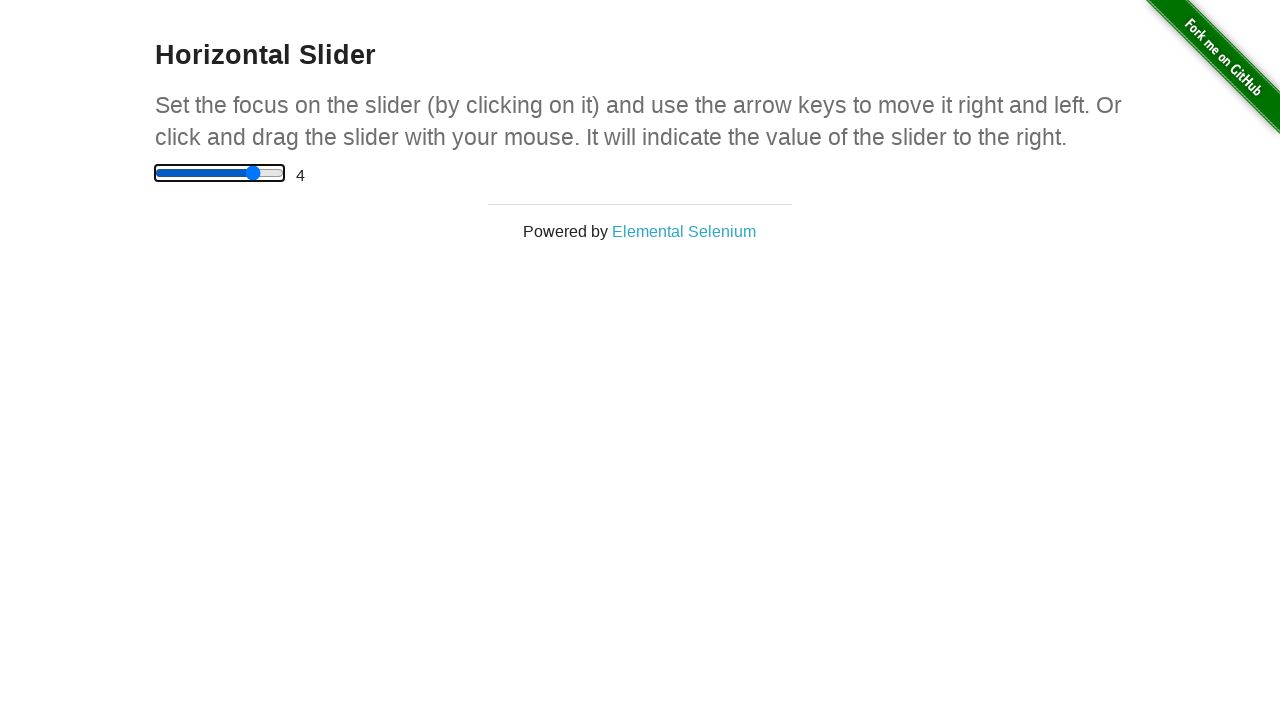

Waited 100ms for slider to update
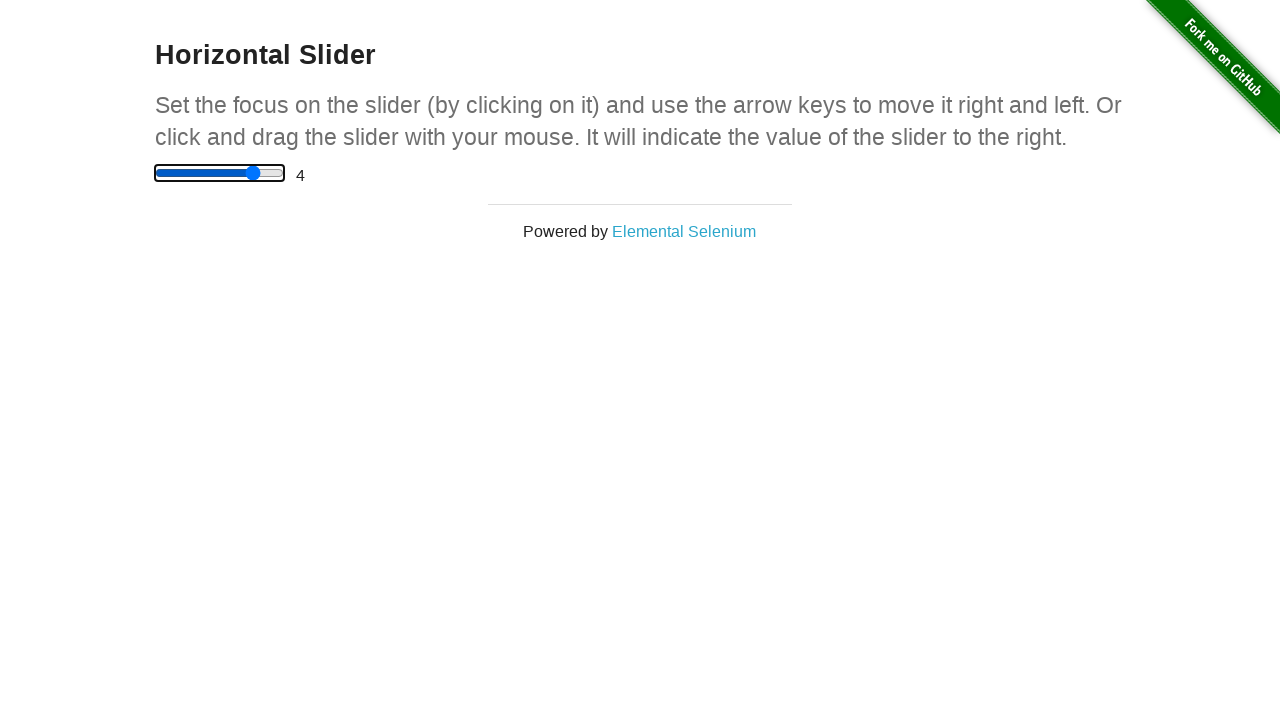

Pressed ArrowRight to increase slider value from 4.0 toward 5.0 on input[type='range']
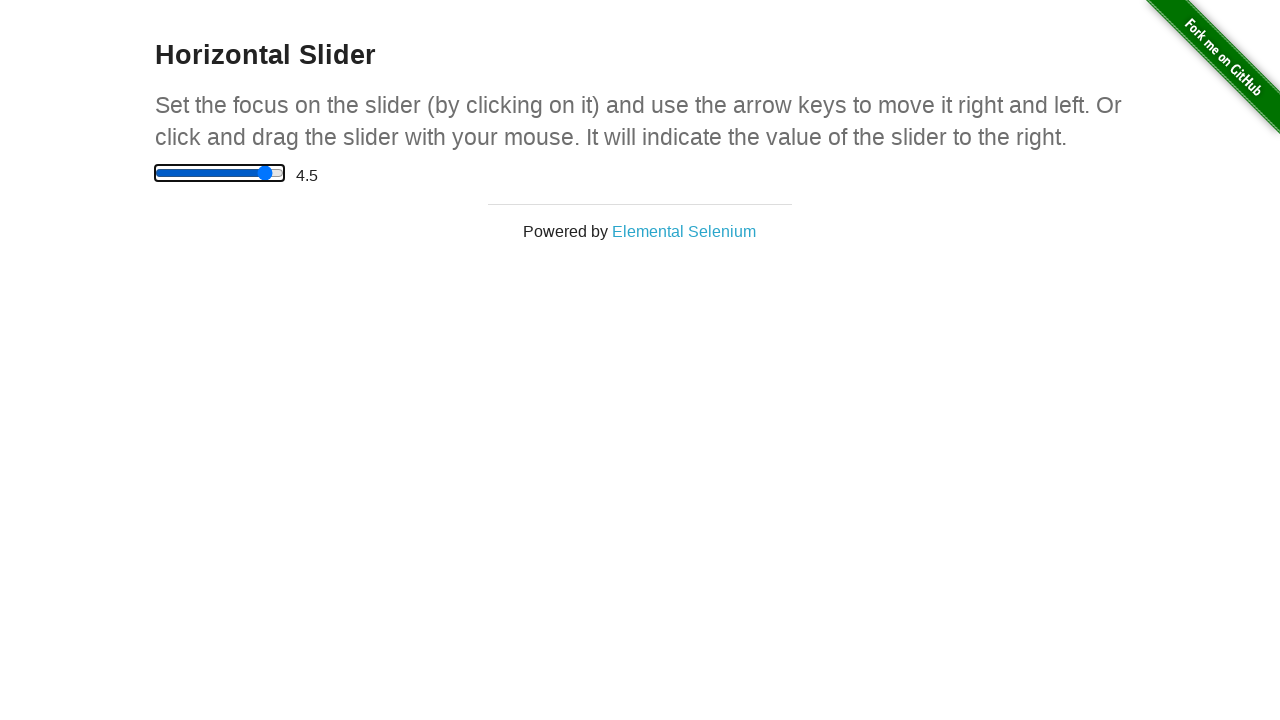

Waited 100ms for slider to update
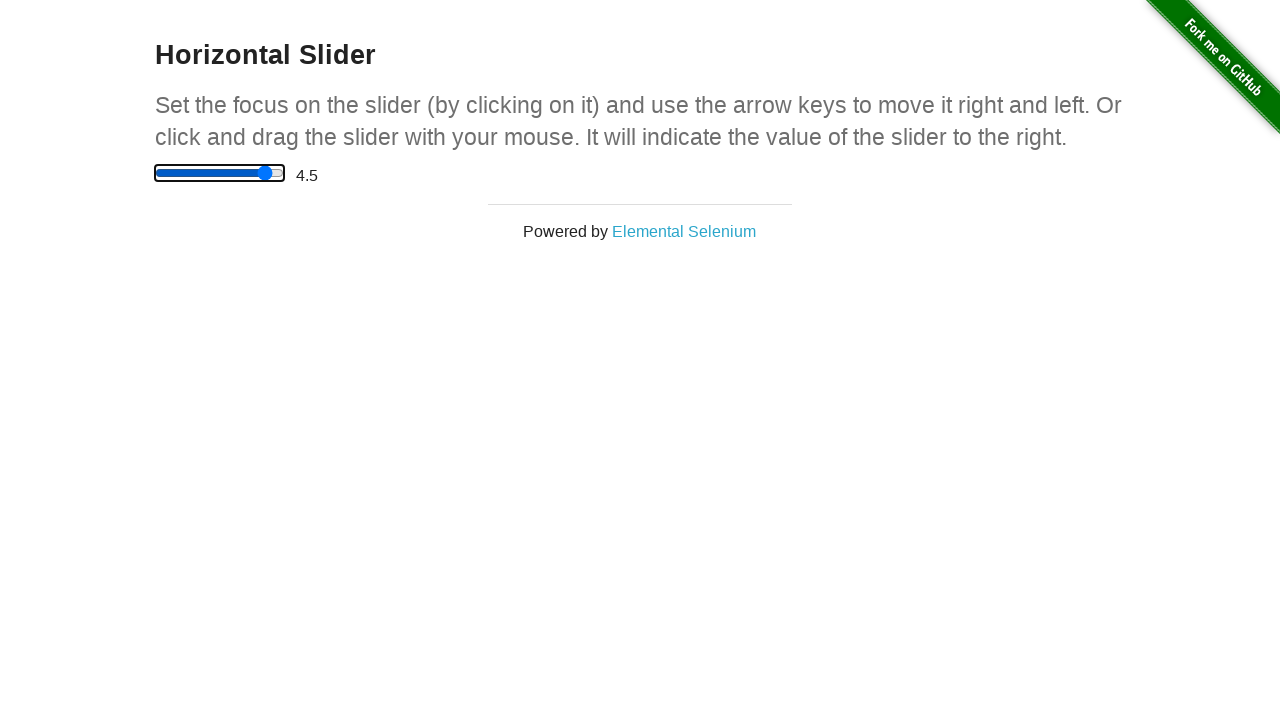

Pressed ArrowRight to increase slider value from 4.5 toward 5.0 on input[type='range']
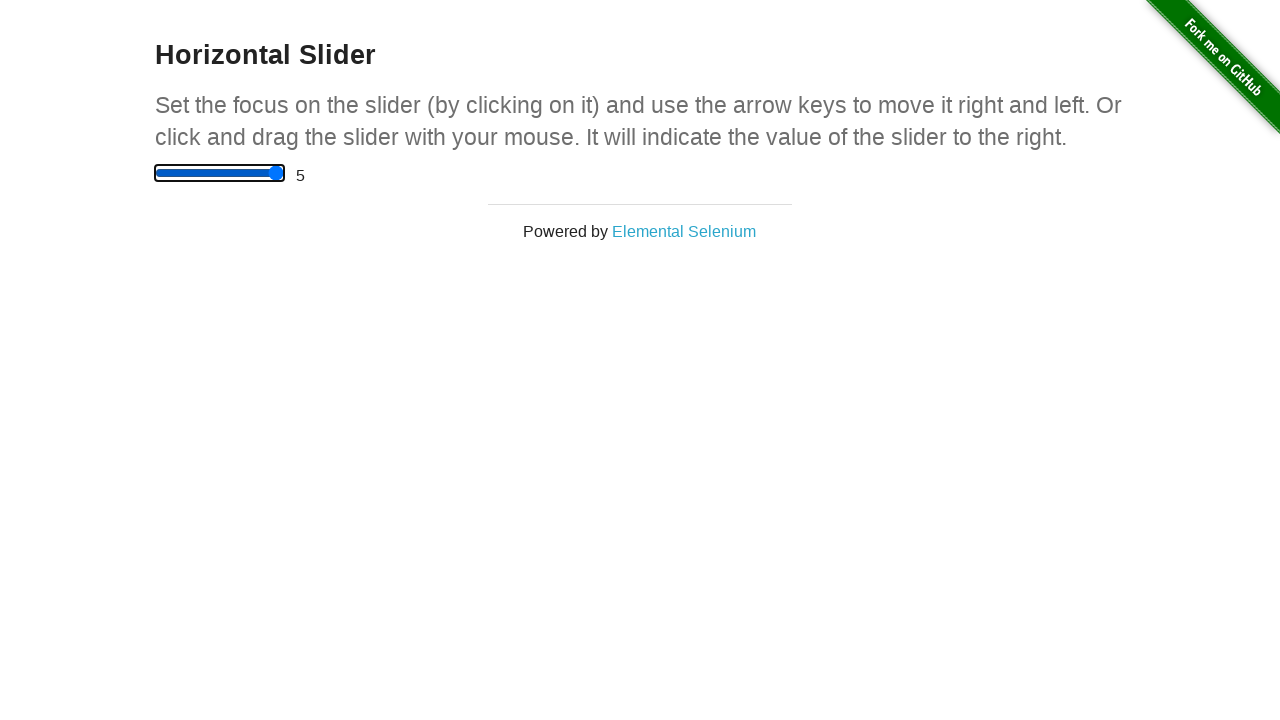

Waited 100ms for slider to update
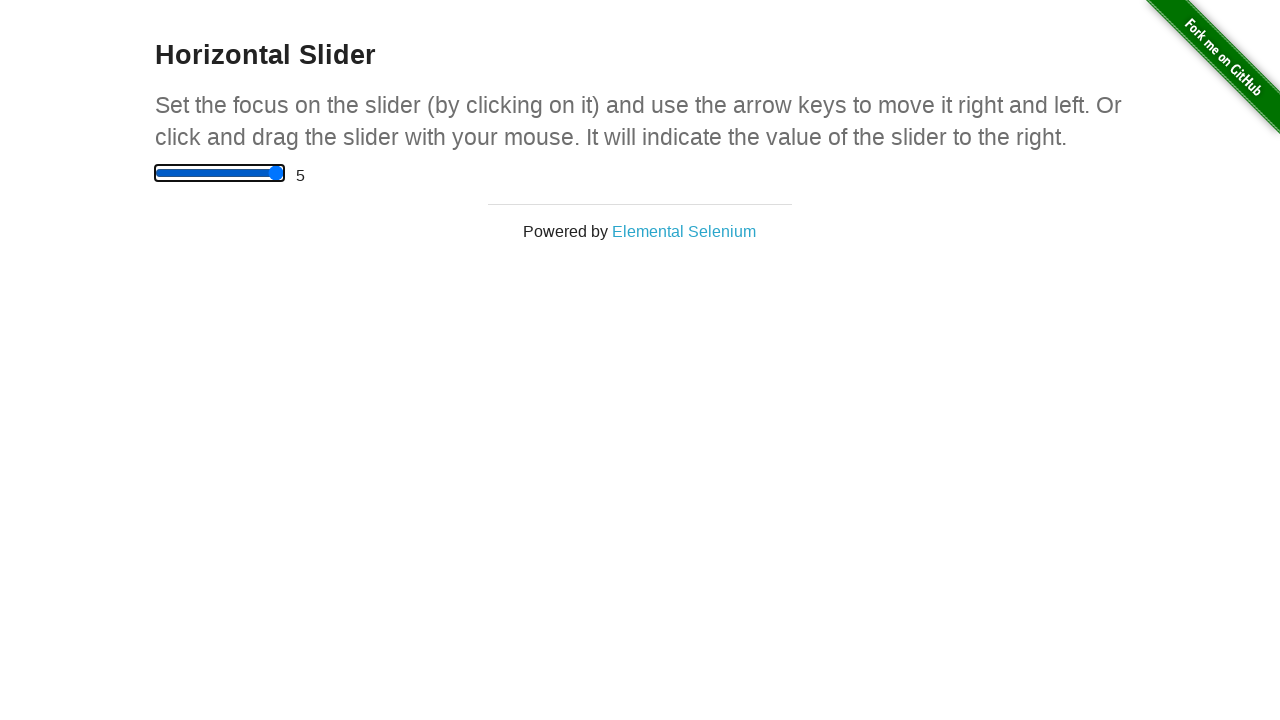

Moved slider to value 5
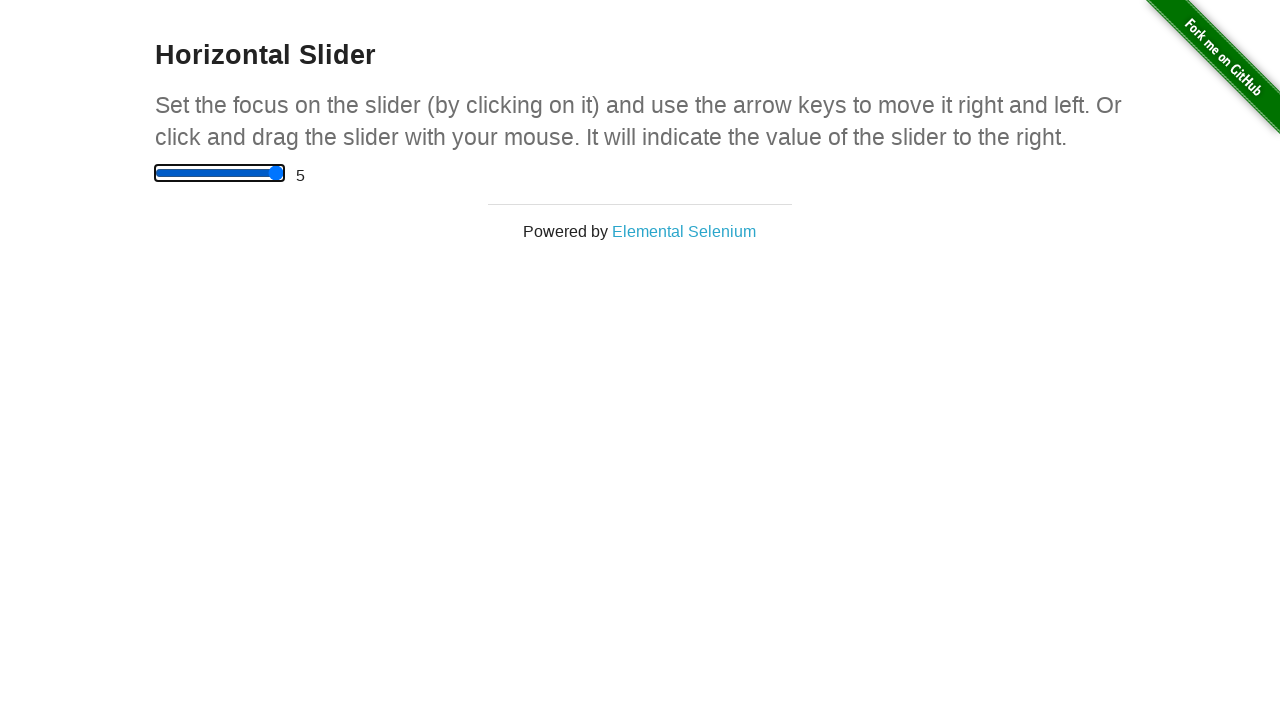

Clicked slider to focus it at (220, 173) on input[type='range']
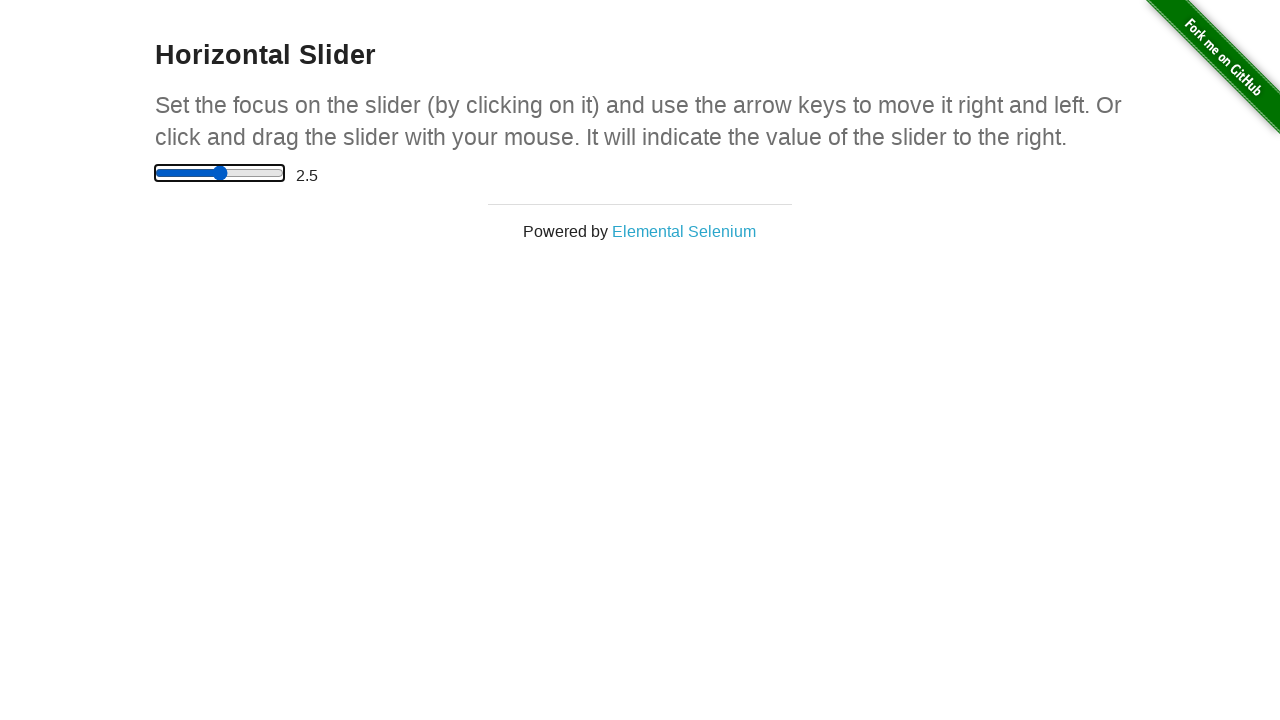

Pressed ArrowLeft to decrease slider value from 5.0 toward 3.5 on input[type='range']
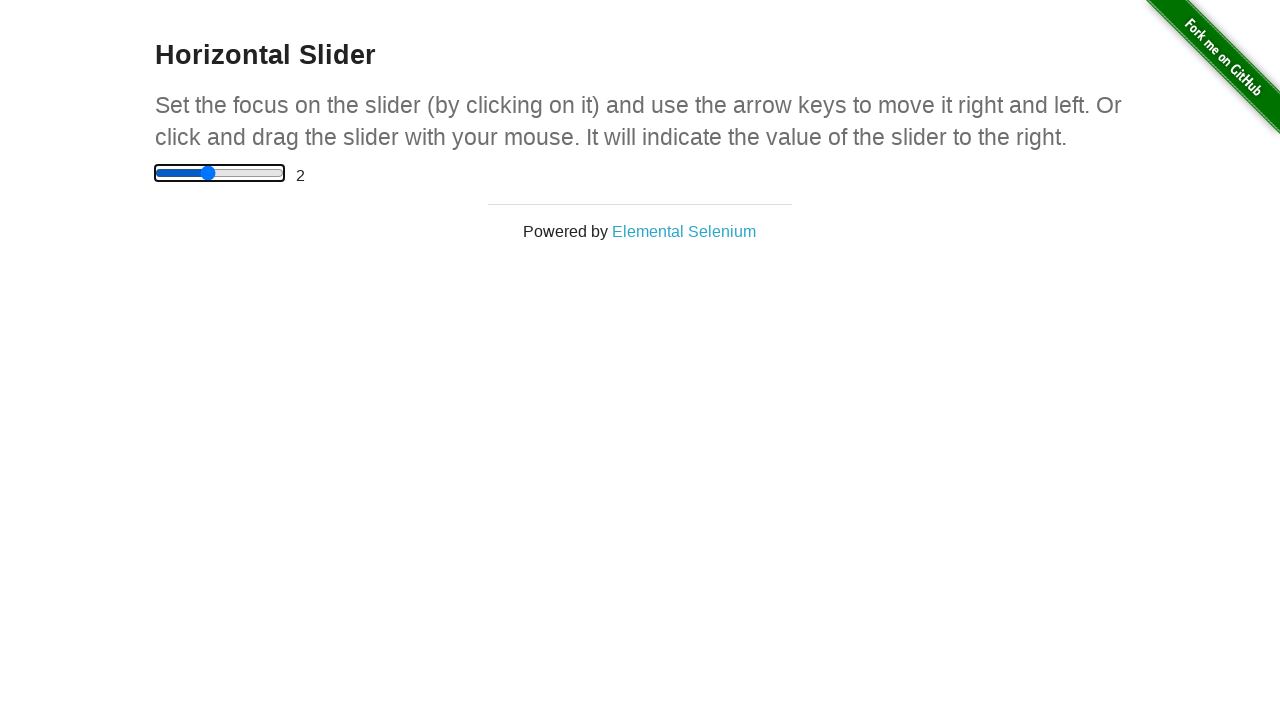

Waited 100ms for slider to update
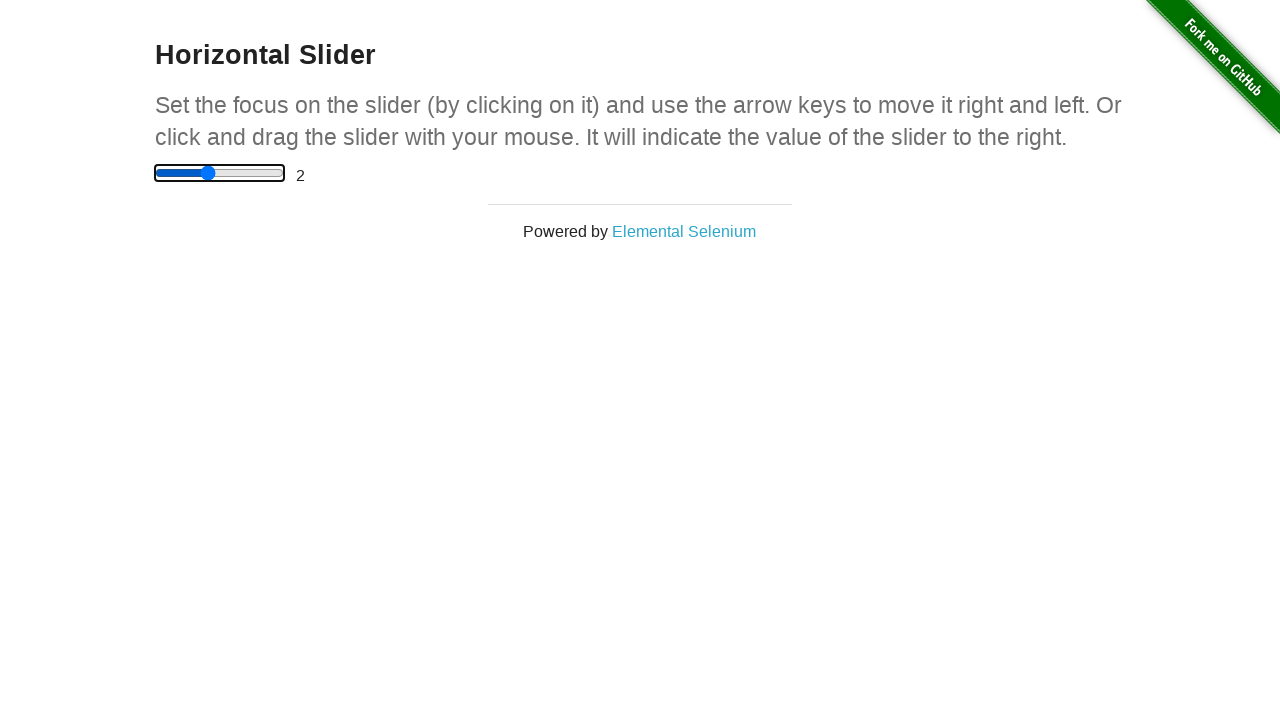

Pressed ArrowRight to increase slider value from 2.0 toward 3.5 on input[type='range']
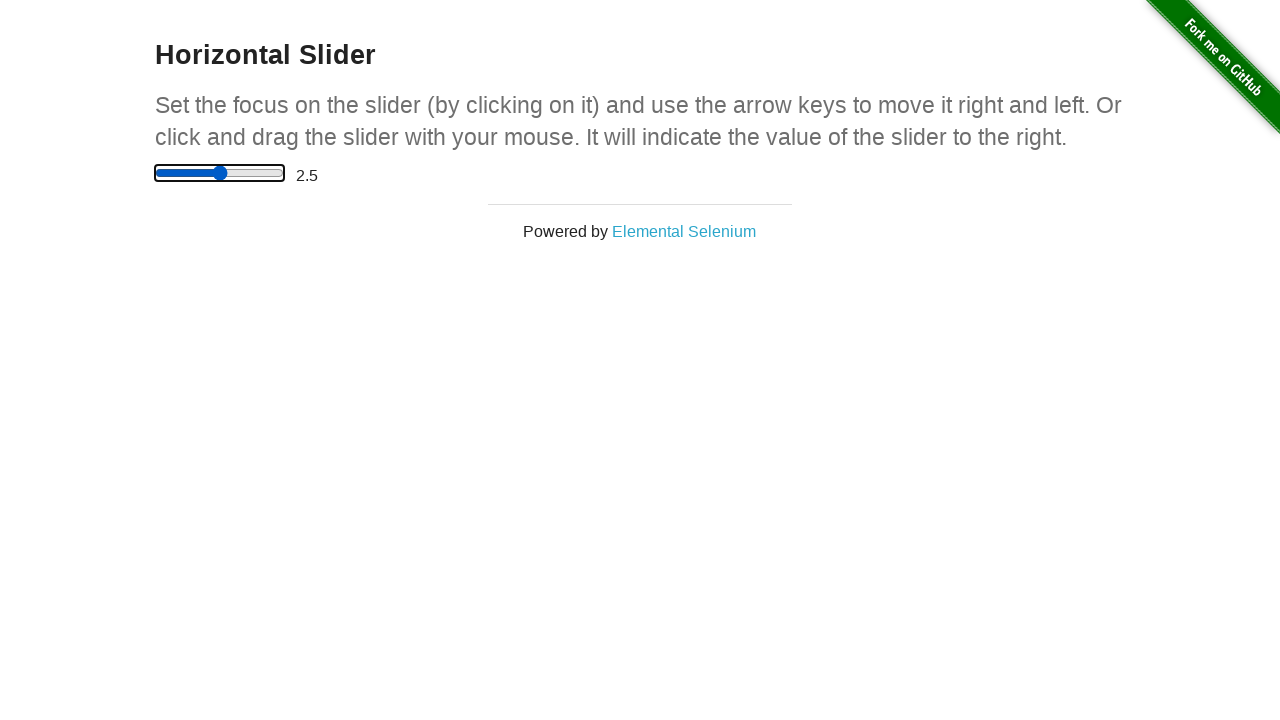

Waited 100ms for slider to update
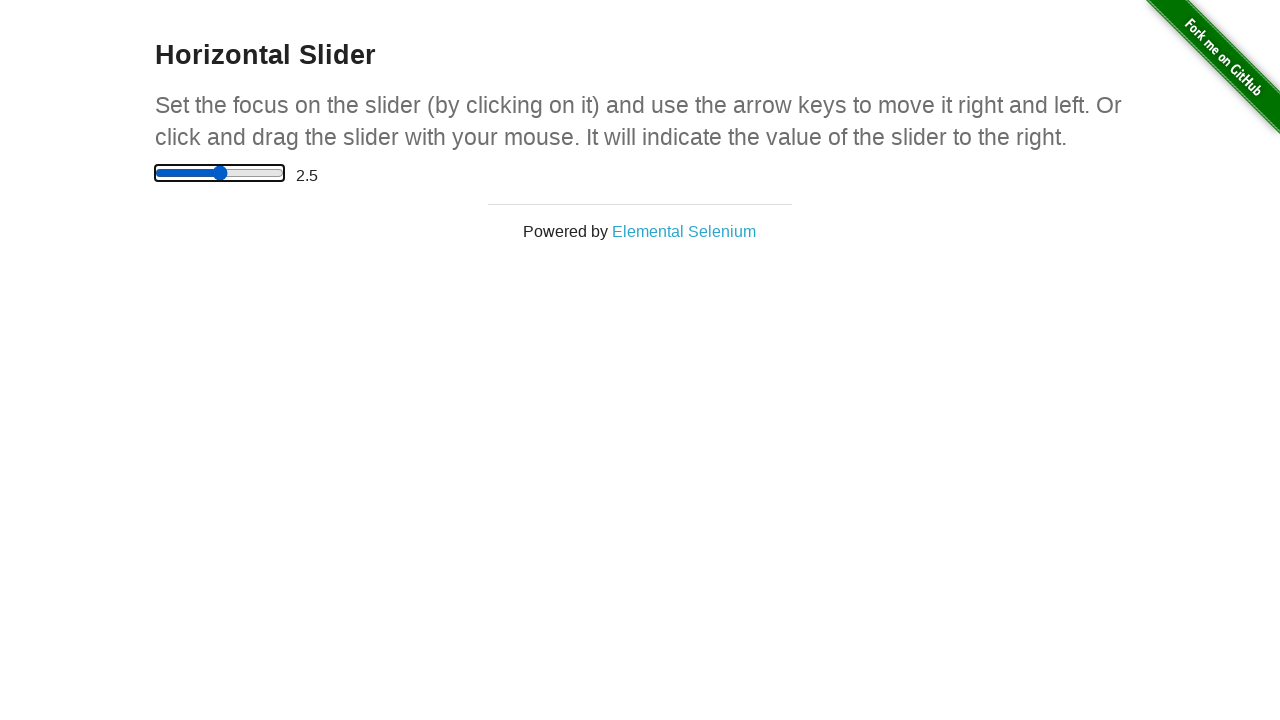

Pressed ArrowRight to increase slider value from 2.5 toward 3.5 on input[type='range']
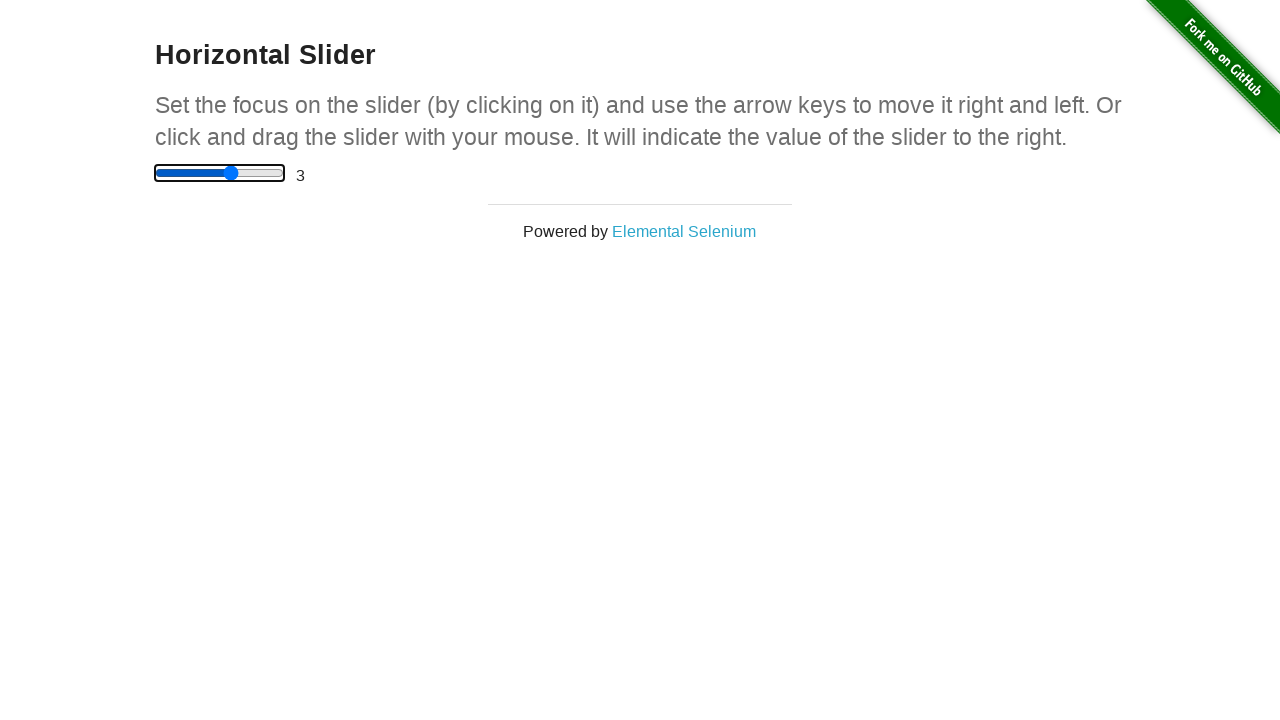

Waited 100ms for slider to update
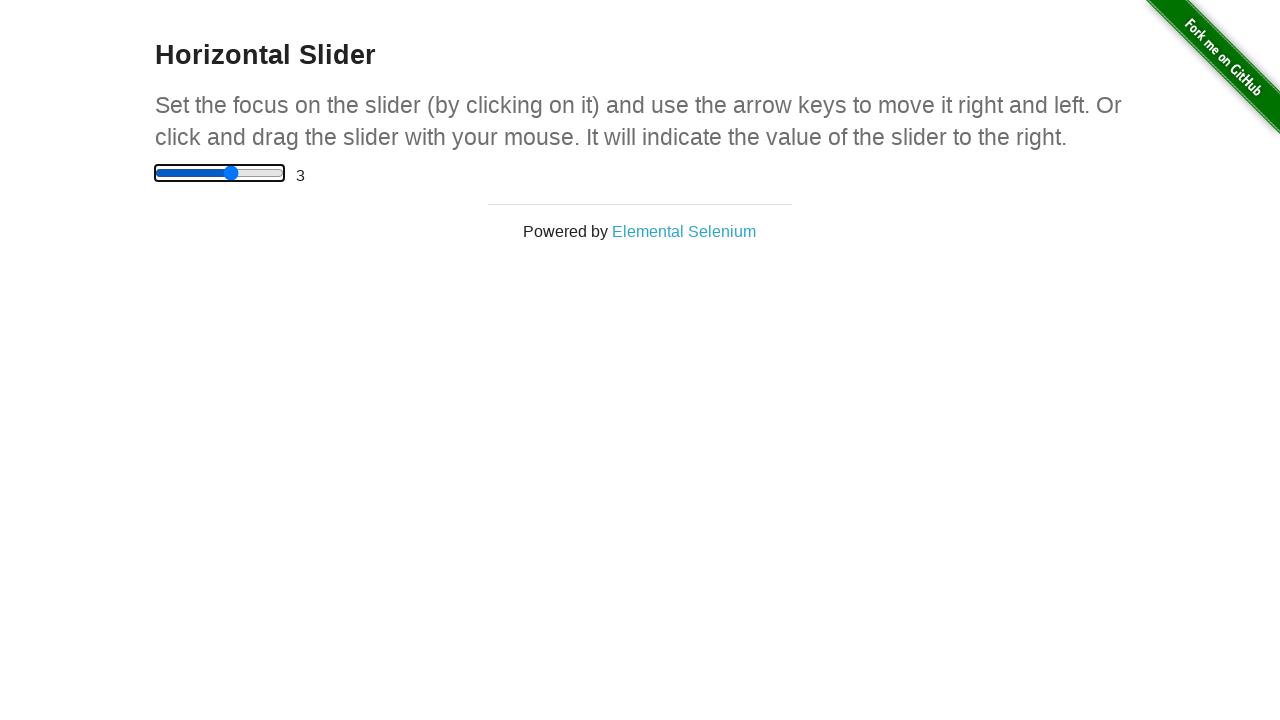

Pressed ArrowRight to increase slider value from 3.0 toward 3.5 on input[type='range']
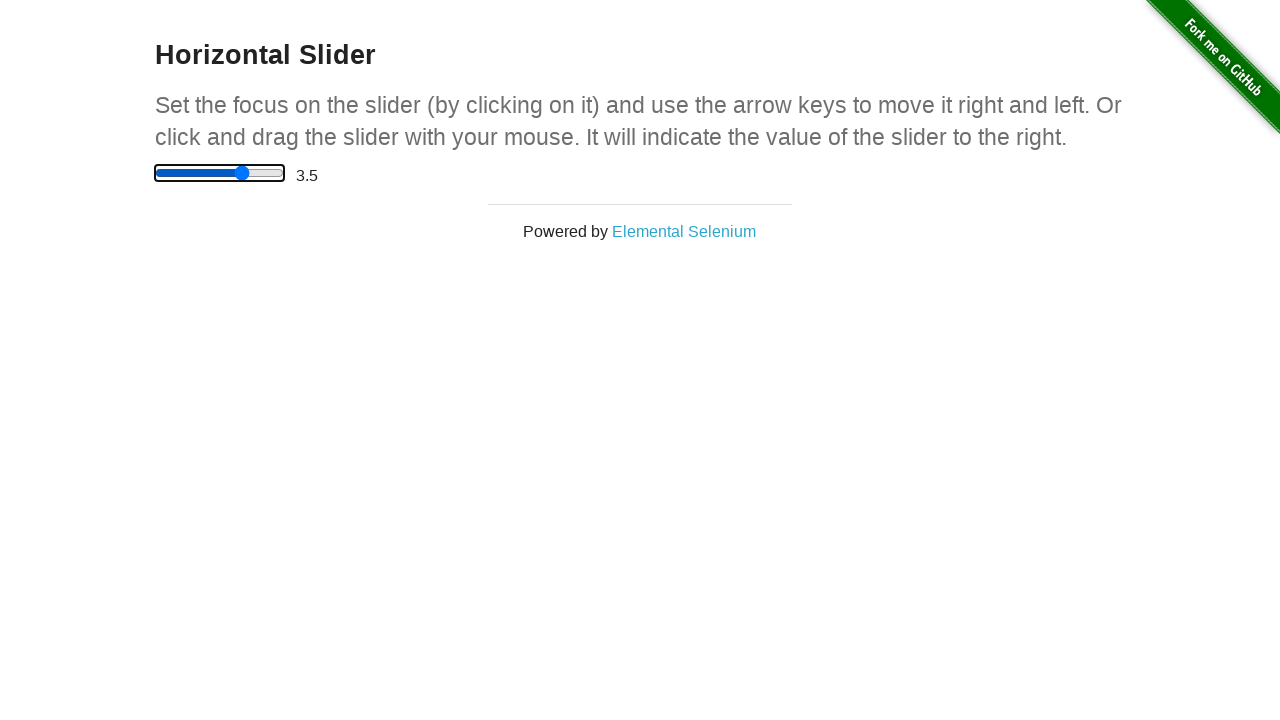

Waited 100ms for slider to update
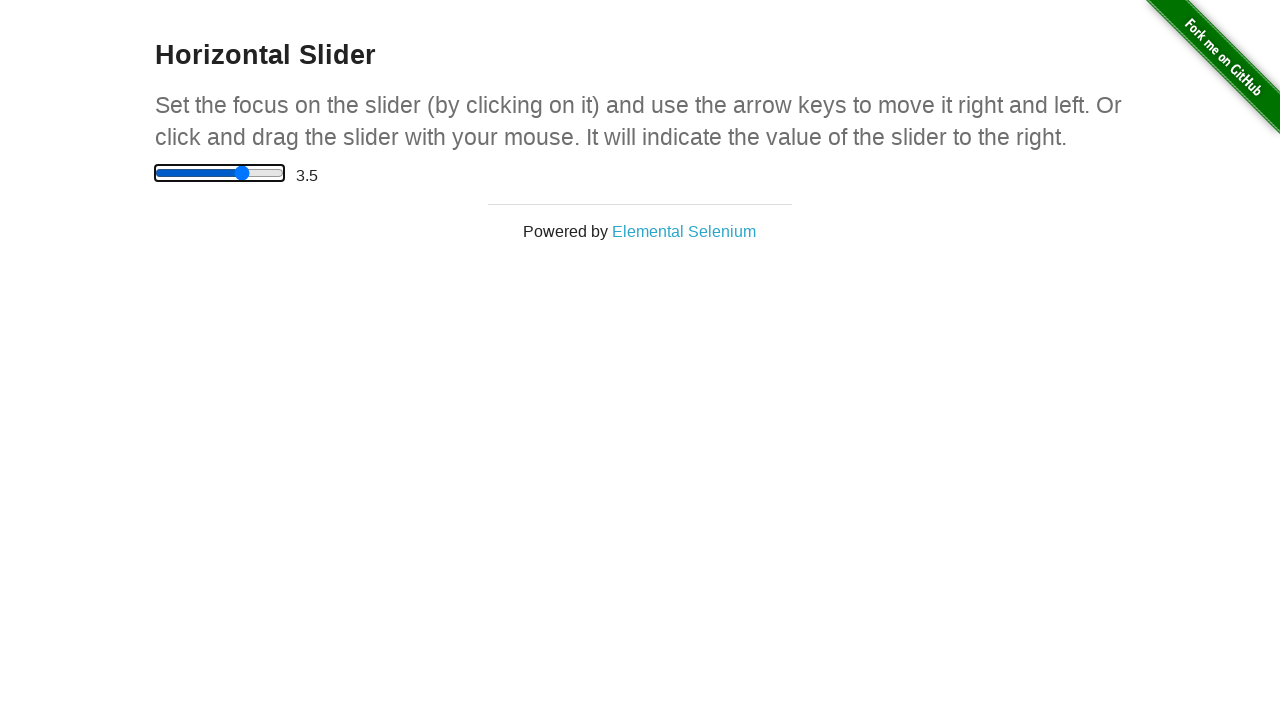

Moved slider to value 3.5
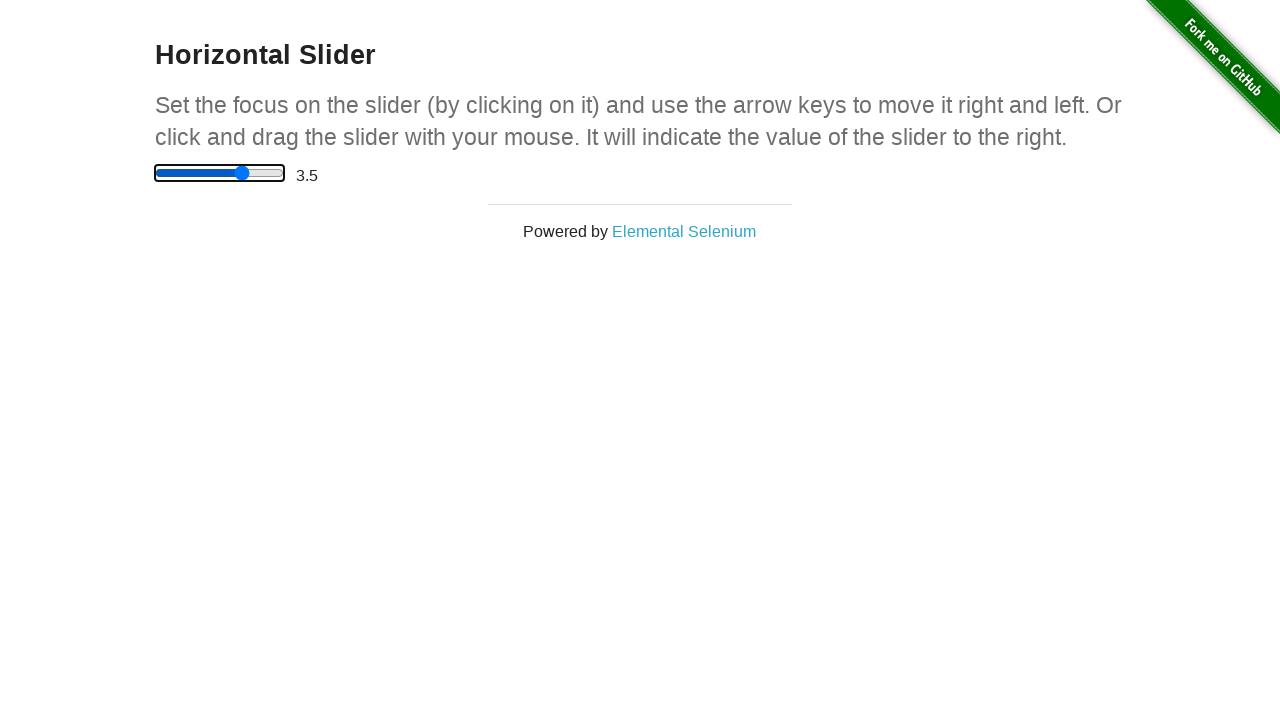

Clicked slider to focus it at (220, 173) on input[type='range']
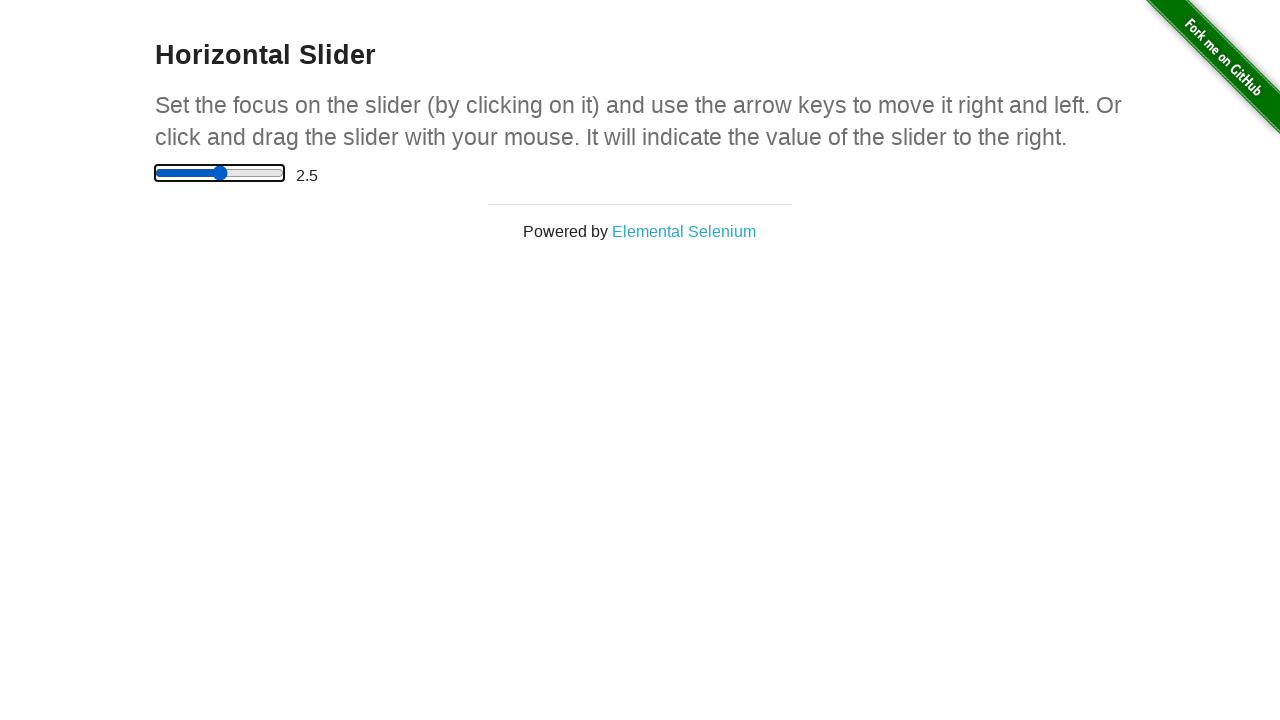

Pressed ArrowLeft to decrease slider value from 3.5 toward 1.0 on input[type='range']
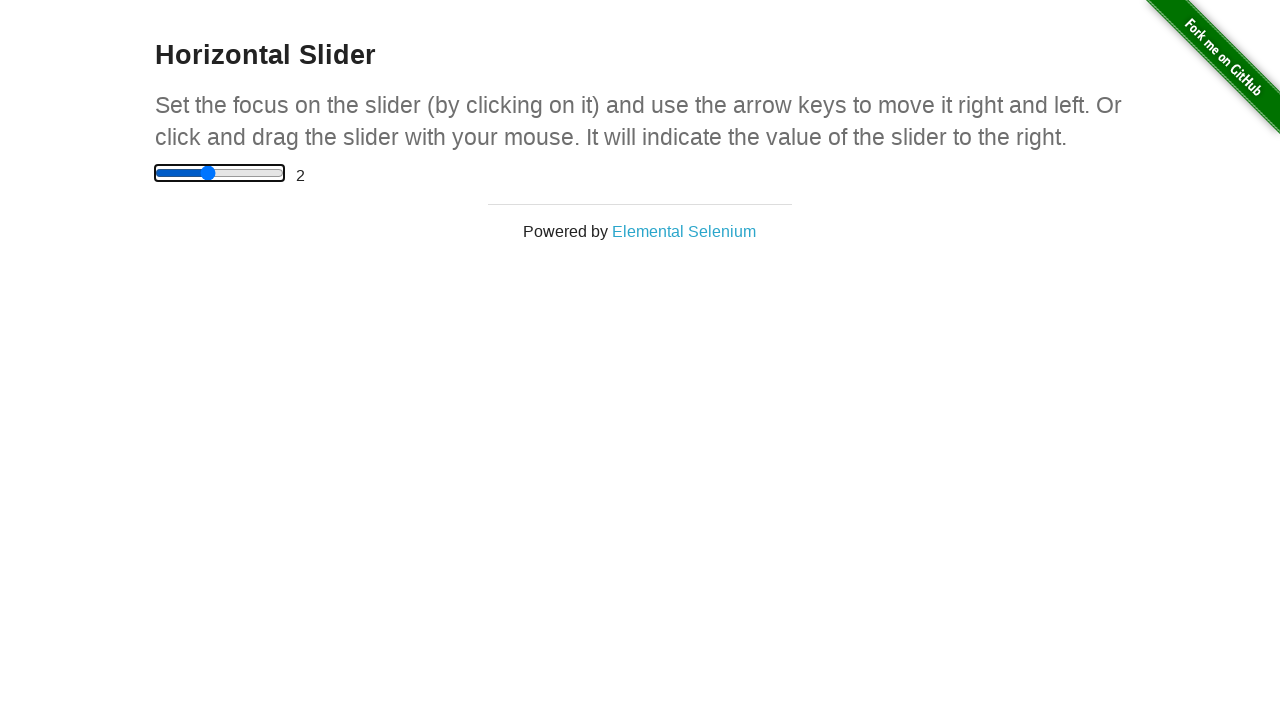

Waited 100ms for slider to update
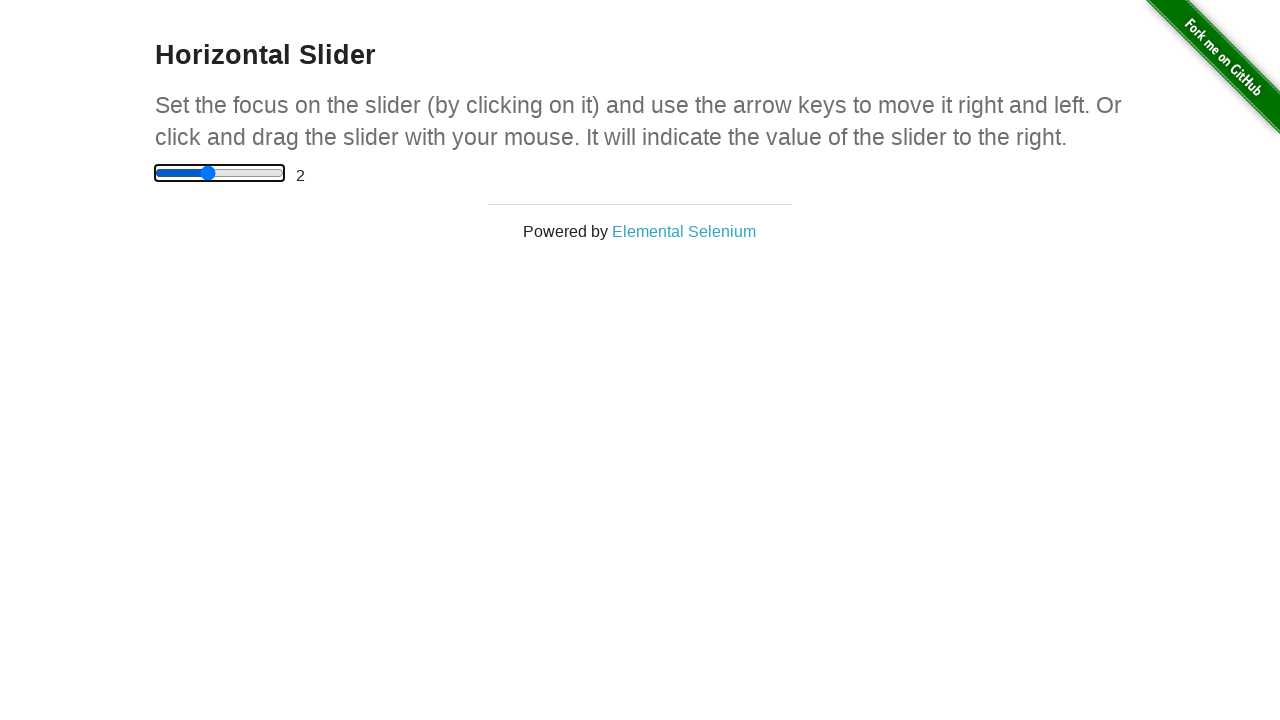

Pressed ArrowLeft to decrease slider value from 2.0 toward 1.0 on input[type='range']
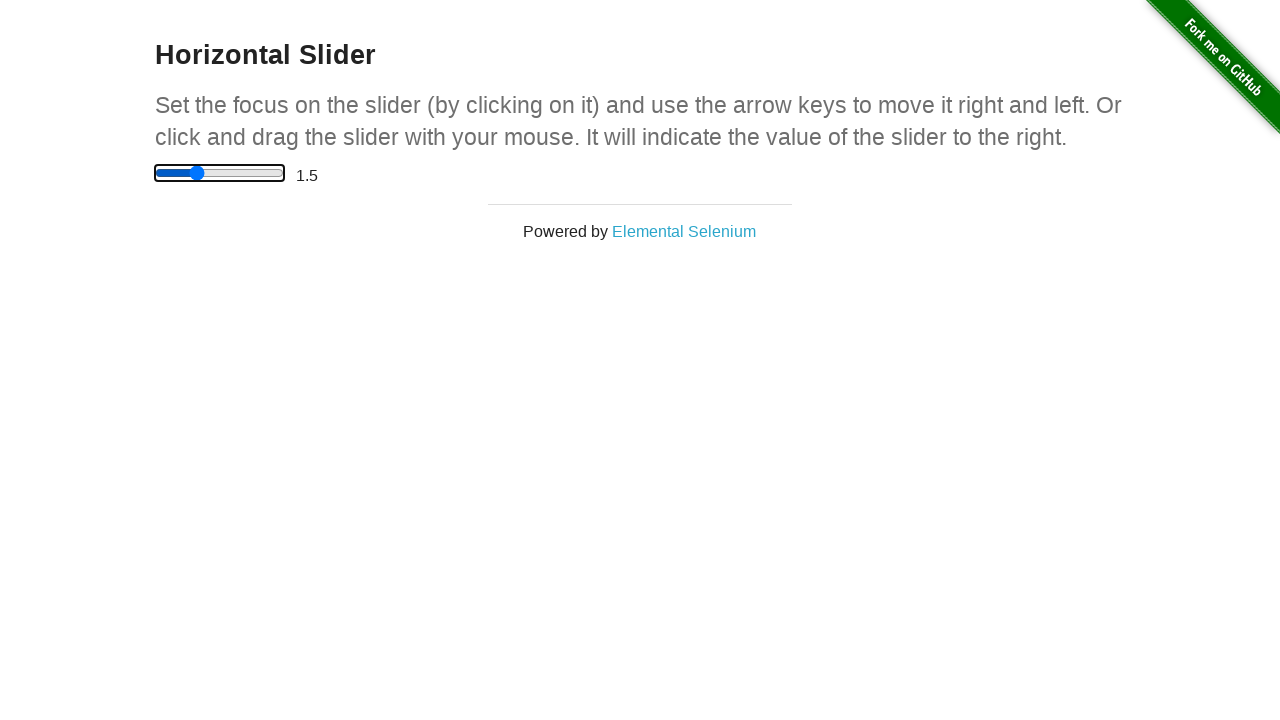

Waited 100ms for slider to update
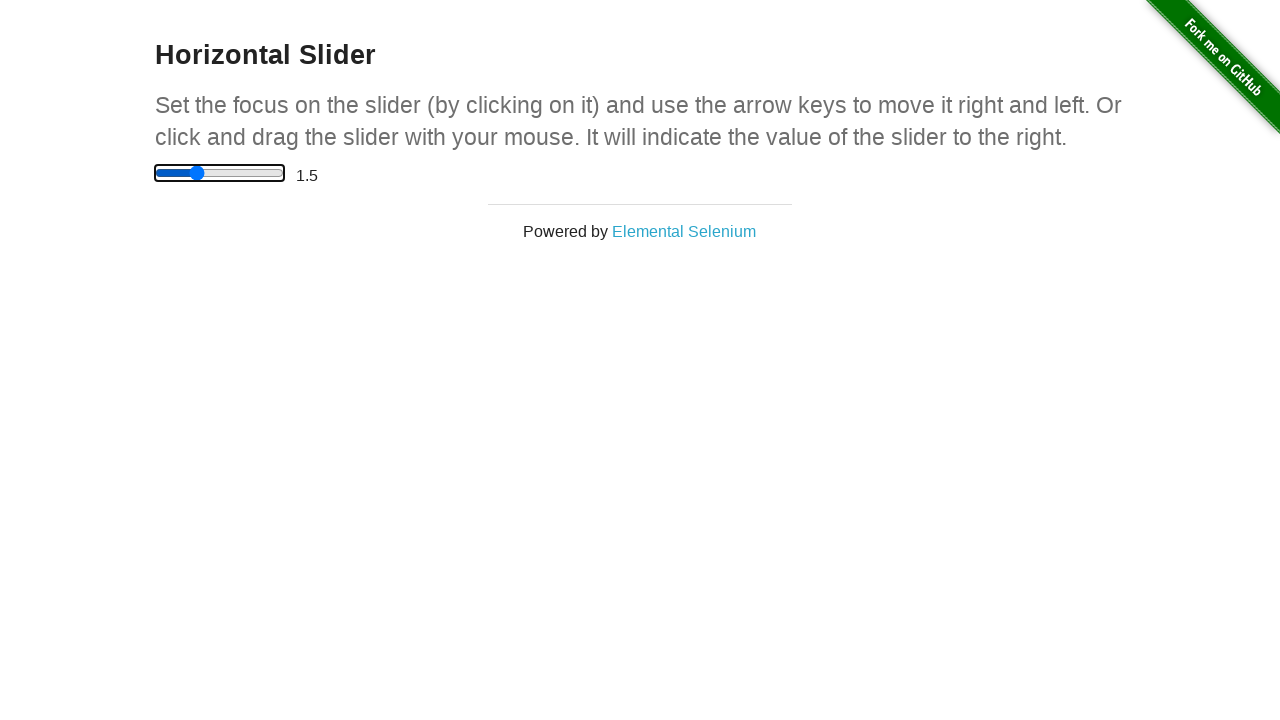

Pressed ArrowLeft to decrease slider value from 1.5 toward 1.0 on input[type='range']
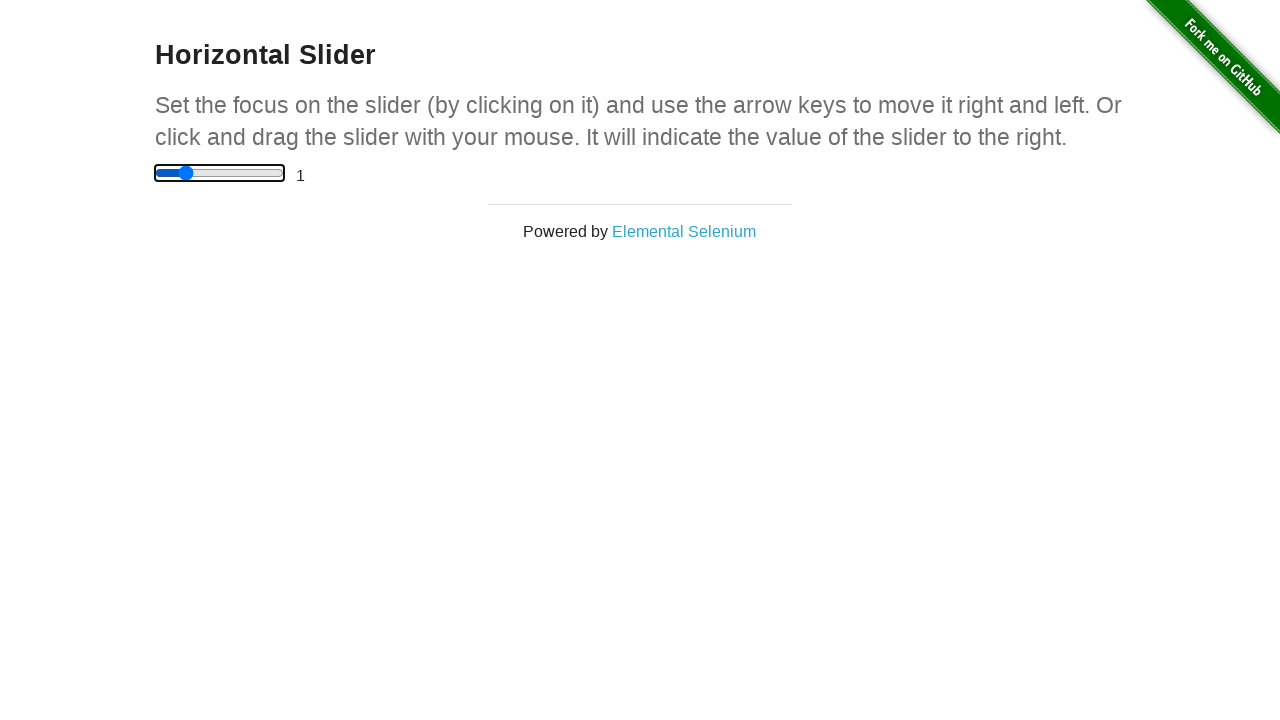

Waited 100ms for slider to update
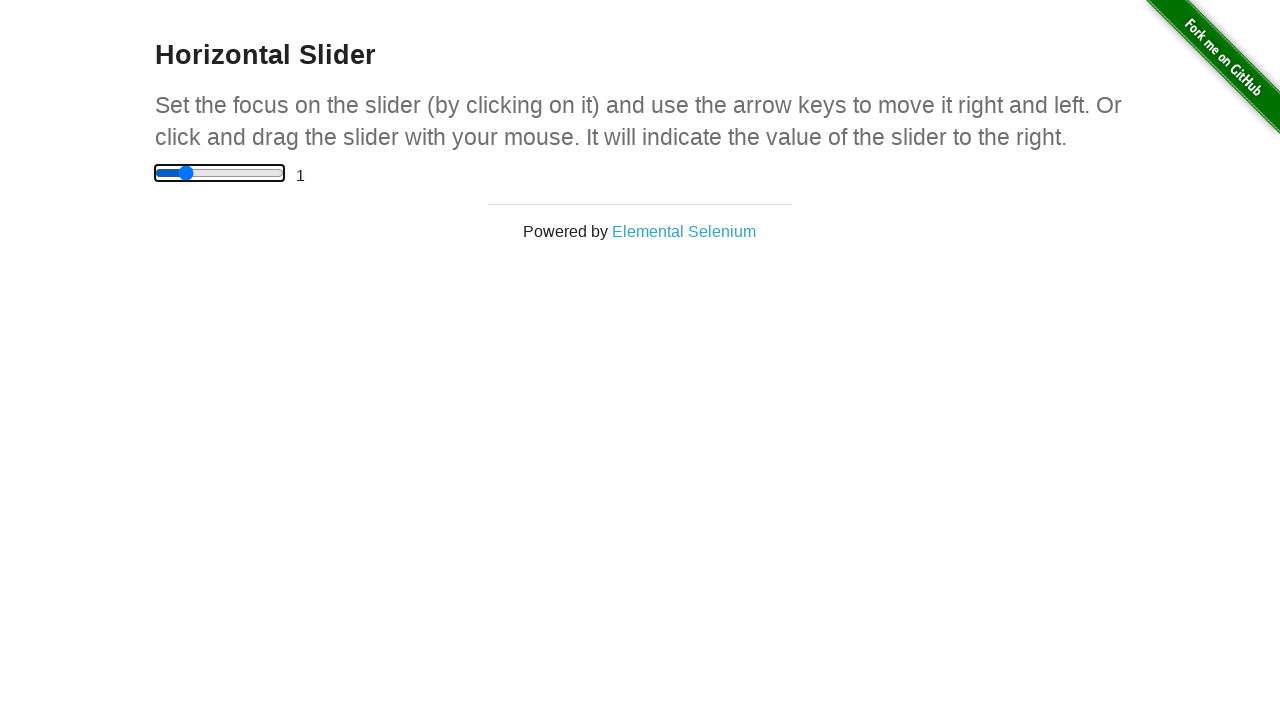

Moved slider to value 1
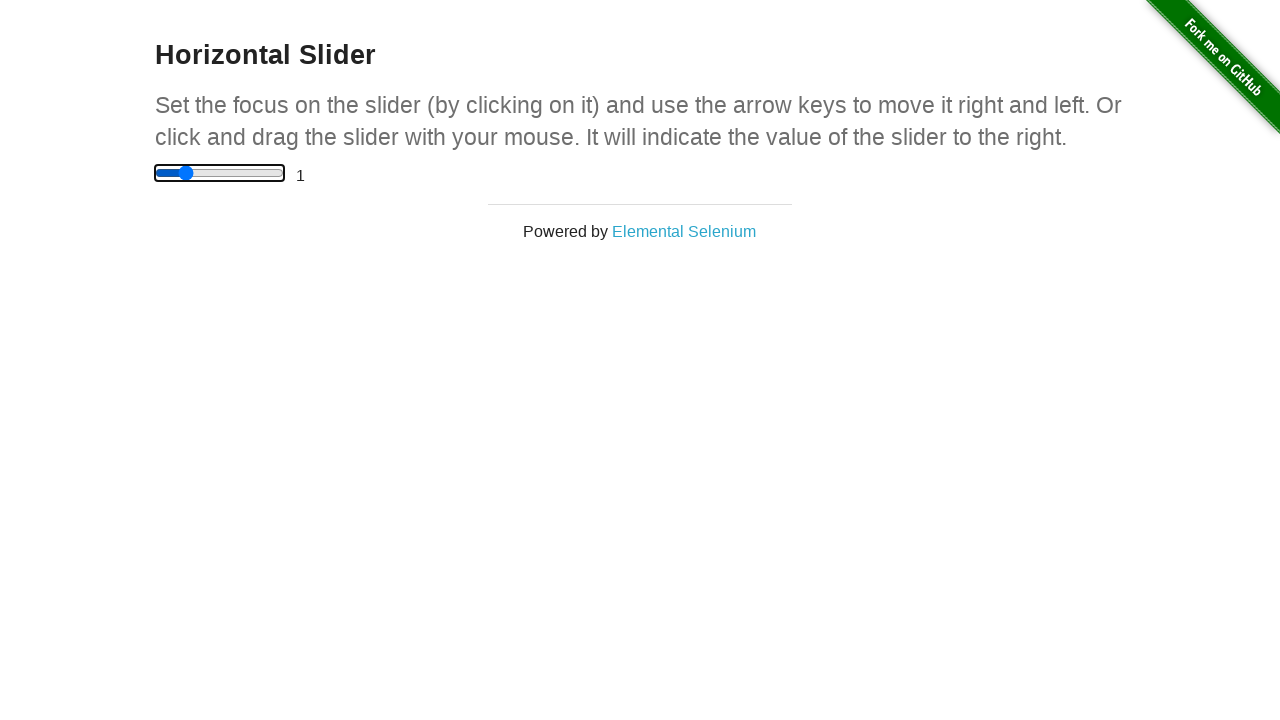

Clicked slider to focus it at (220, 173) on input[type='range']
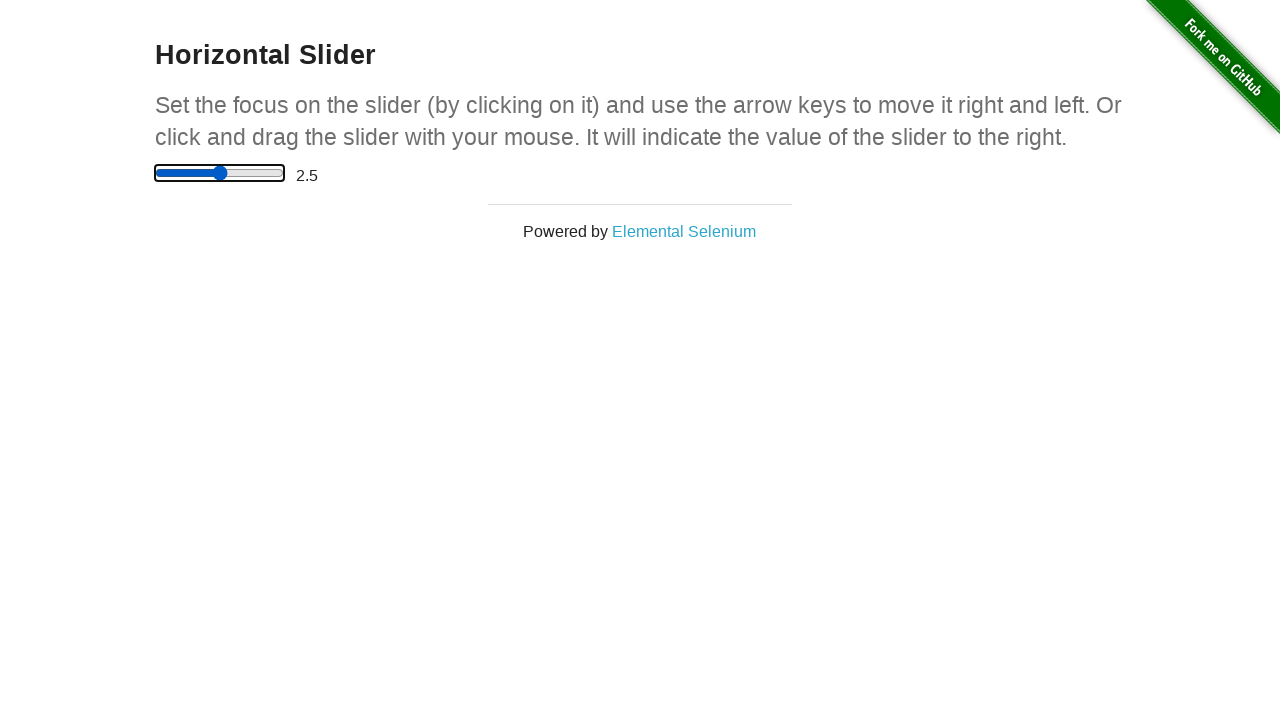

Pressed ArrowRight to increase slider value from 1.0 toward 2.0 on input[type='range']
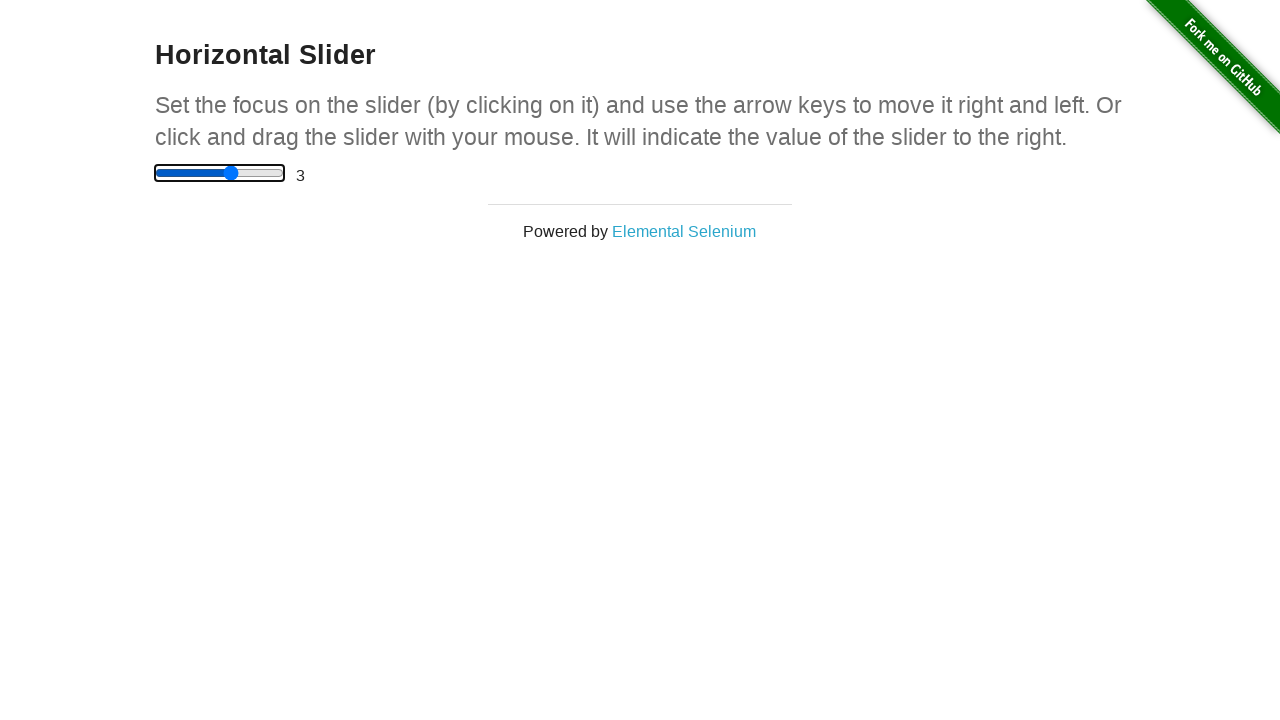

Waited 100ms for slider to update
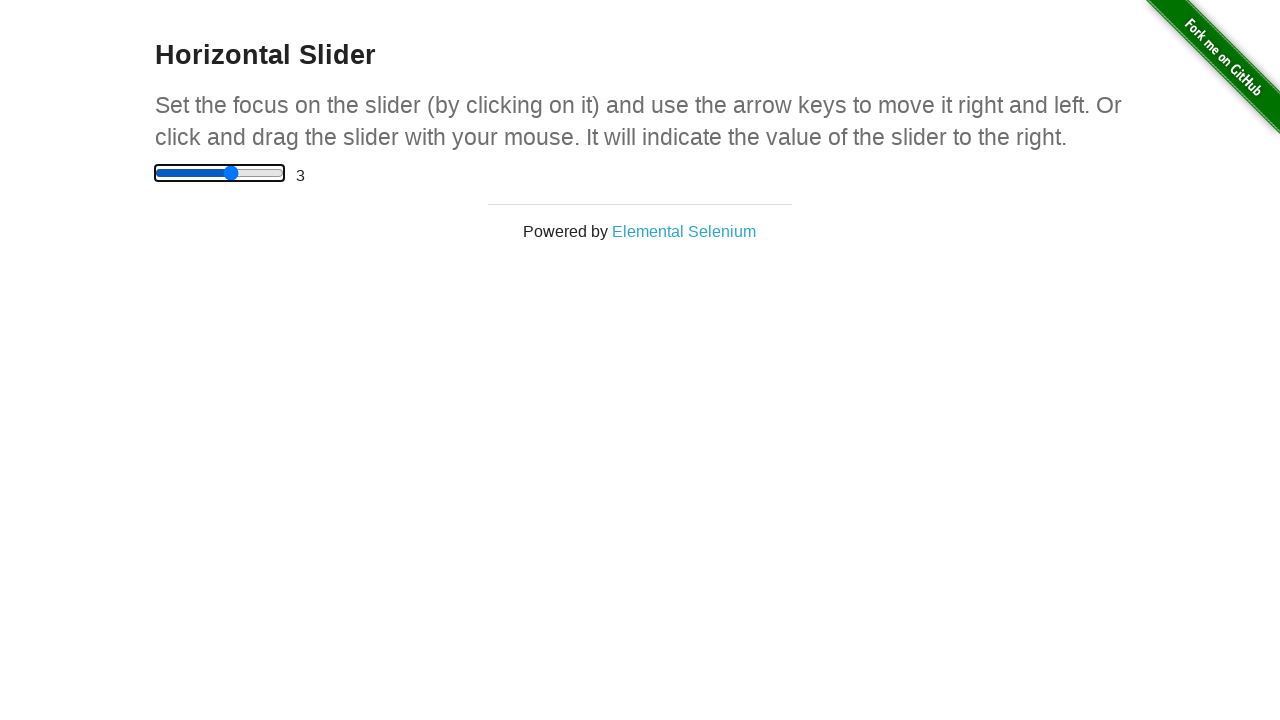

Pressed ArrowLeft to decrease slider value from 3.0 toward 2.0 on input[type='range']
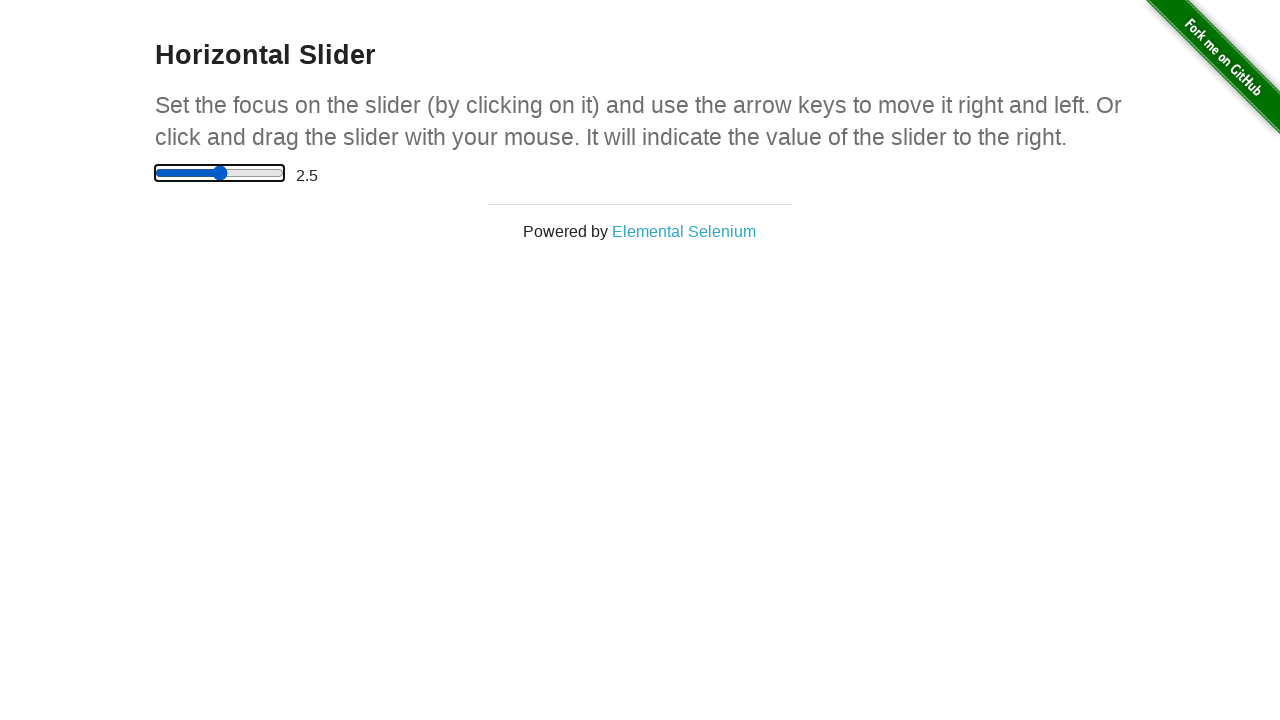

Waited 100ms for slider to update
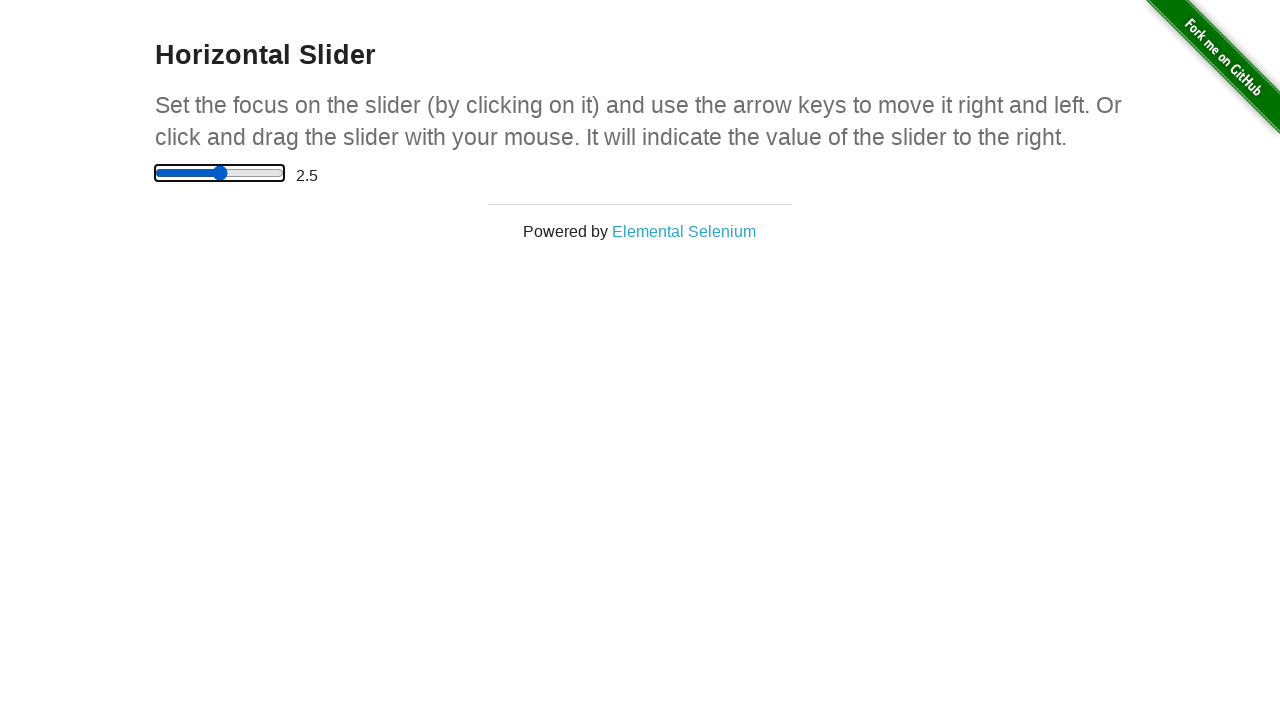

Pressed ArrowLeft to decrease slider value from 2.5 toward 2.0 on input[type='range']
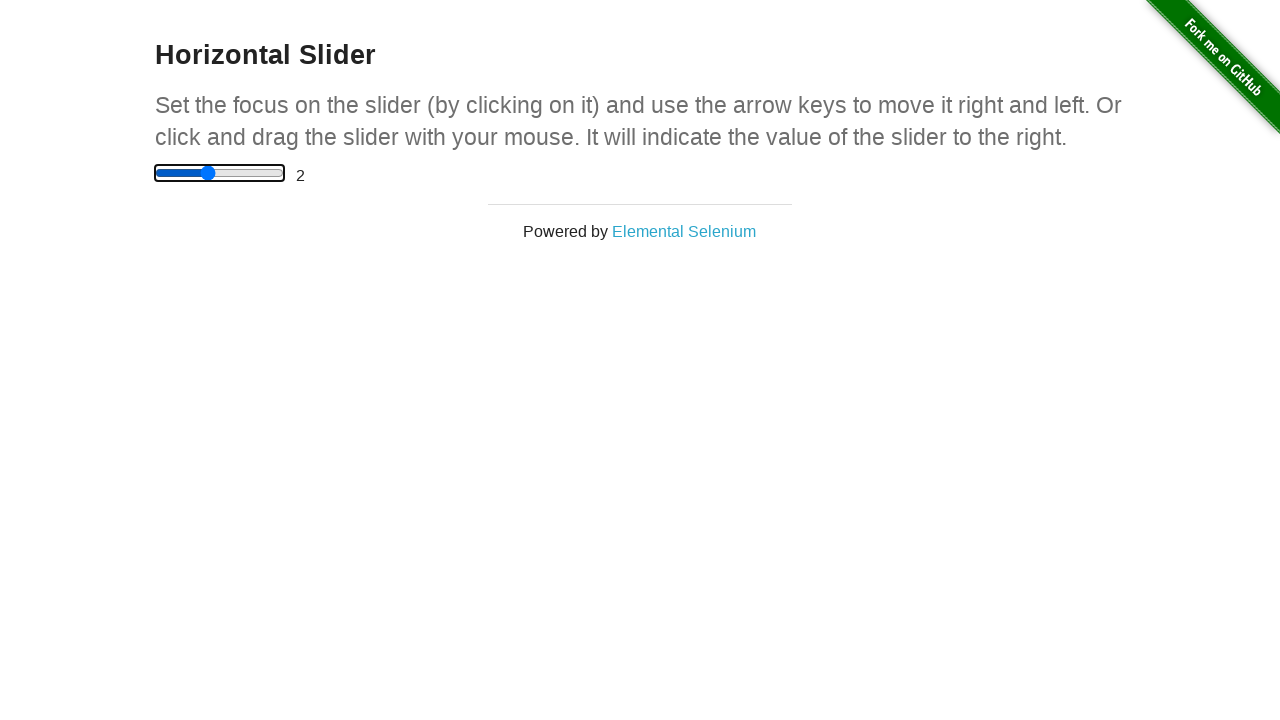

Waited 100ms for slider to update
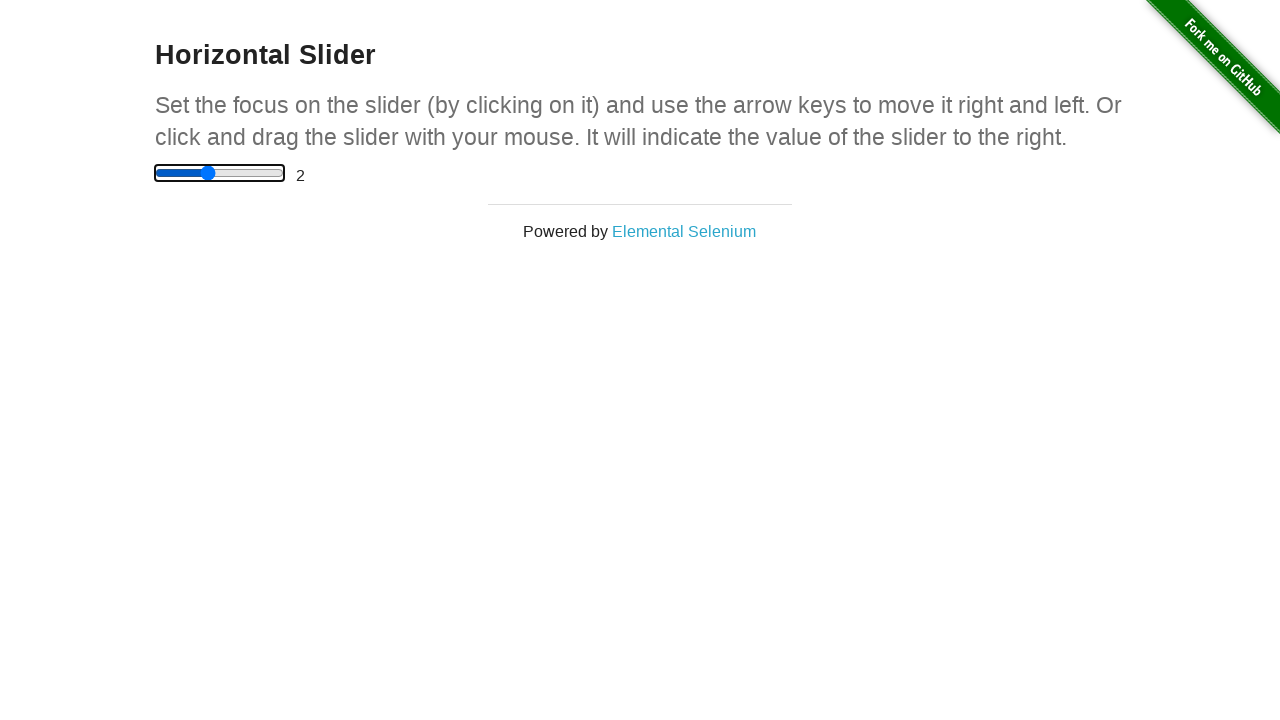

Moved slider to value 2
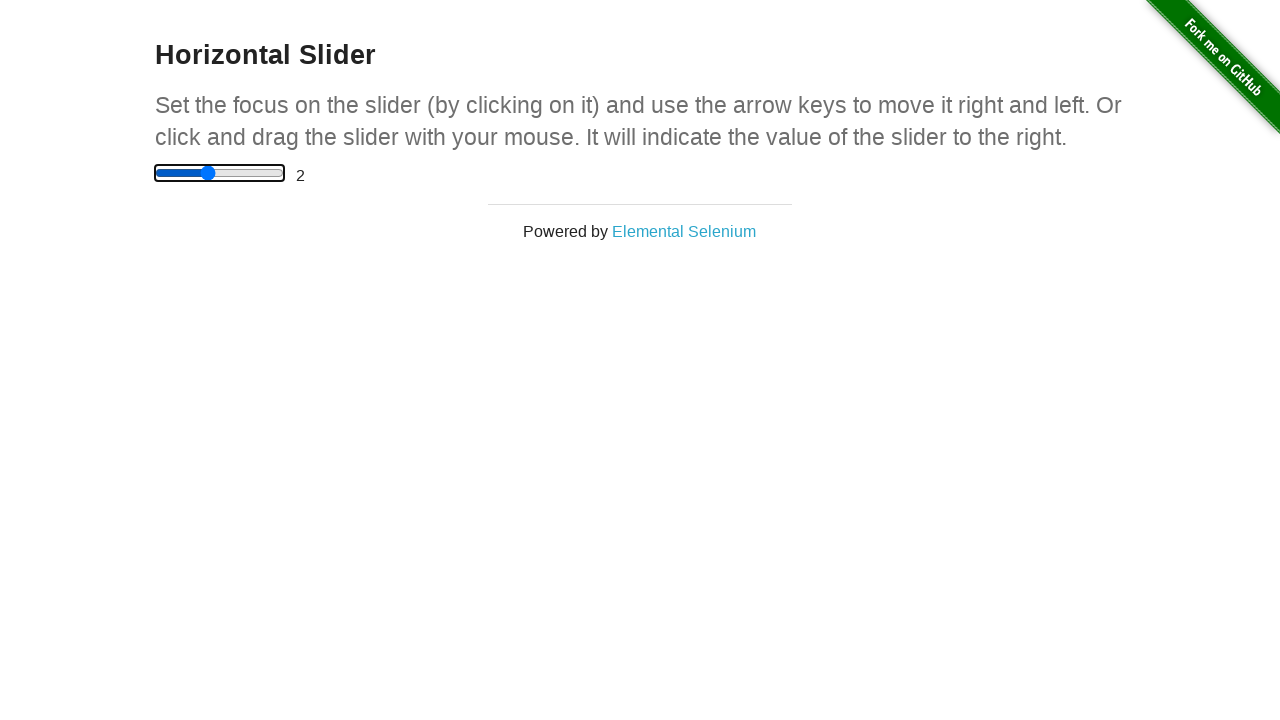

Footer link appeared and is ready
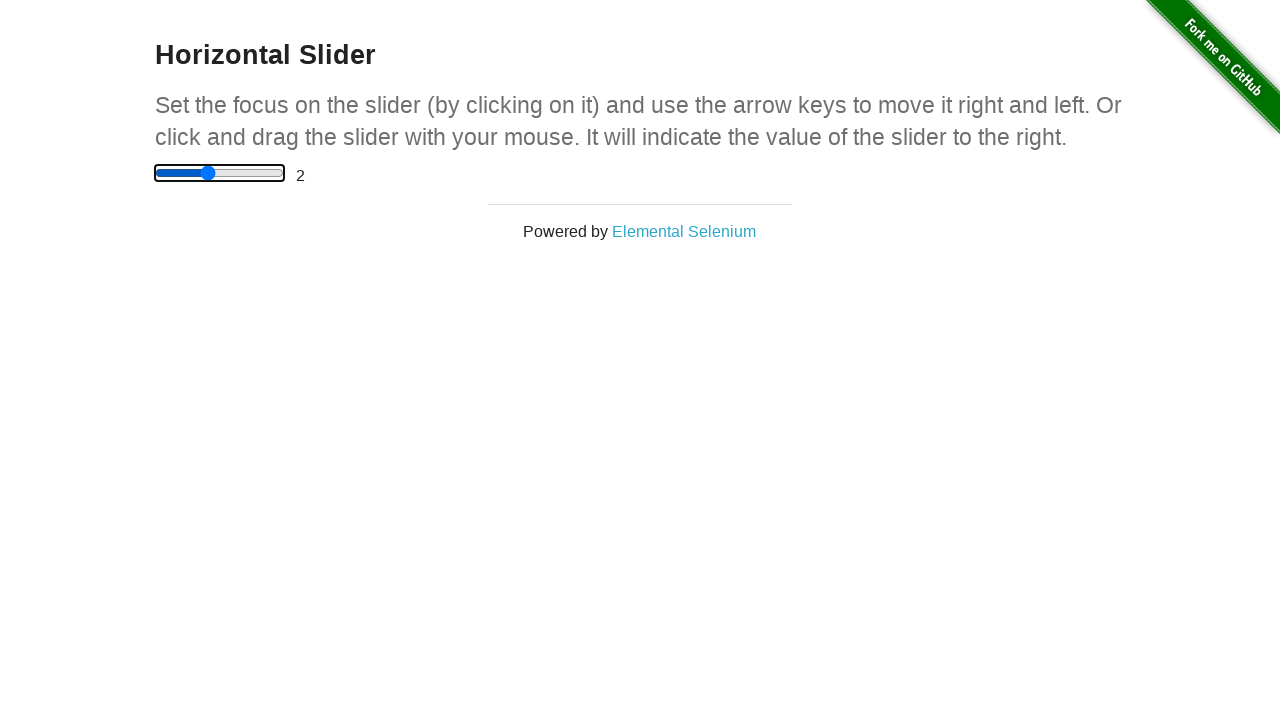

Verified footer link contains 'Elemental Selenium'
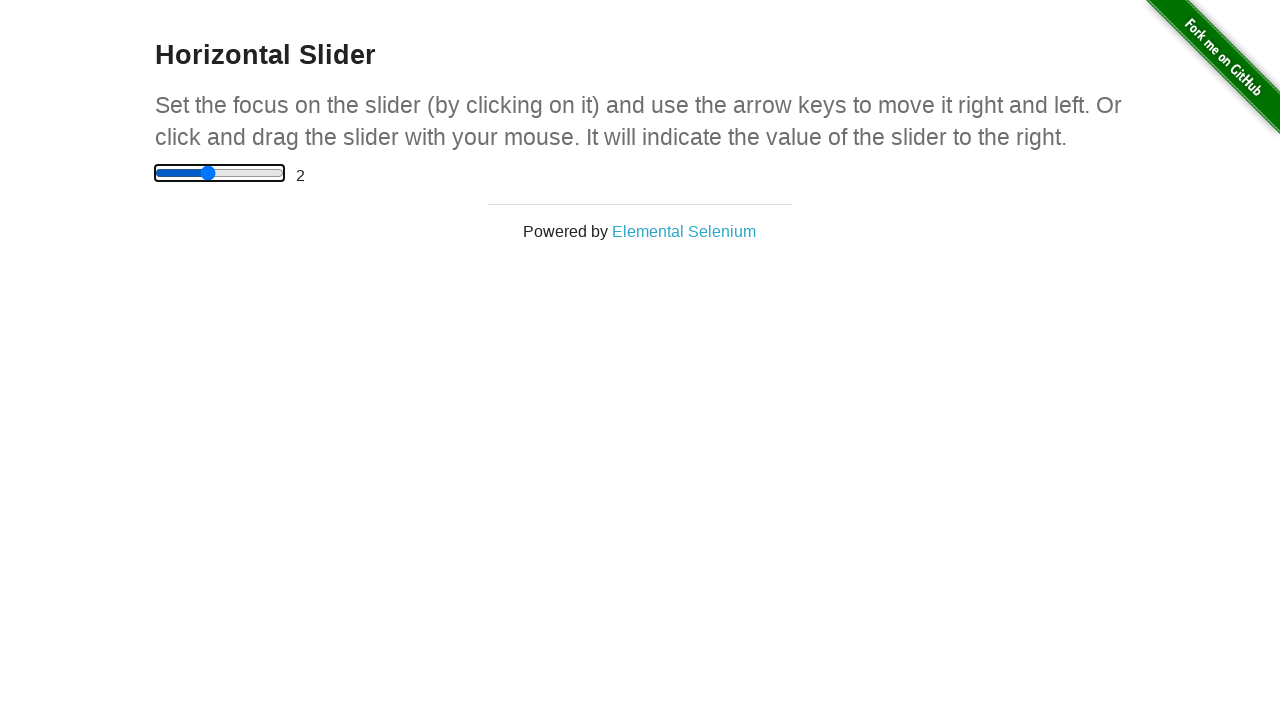

GitHub ribbon image appeared and is ready
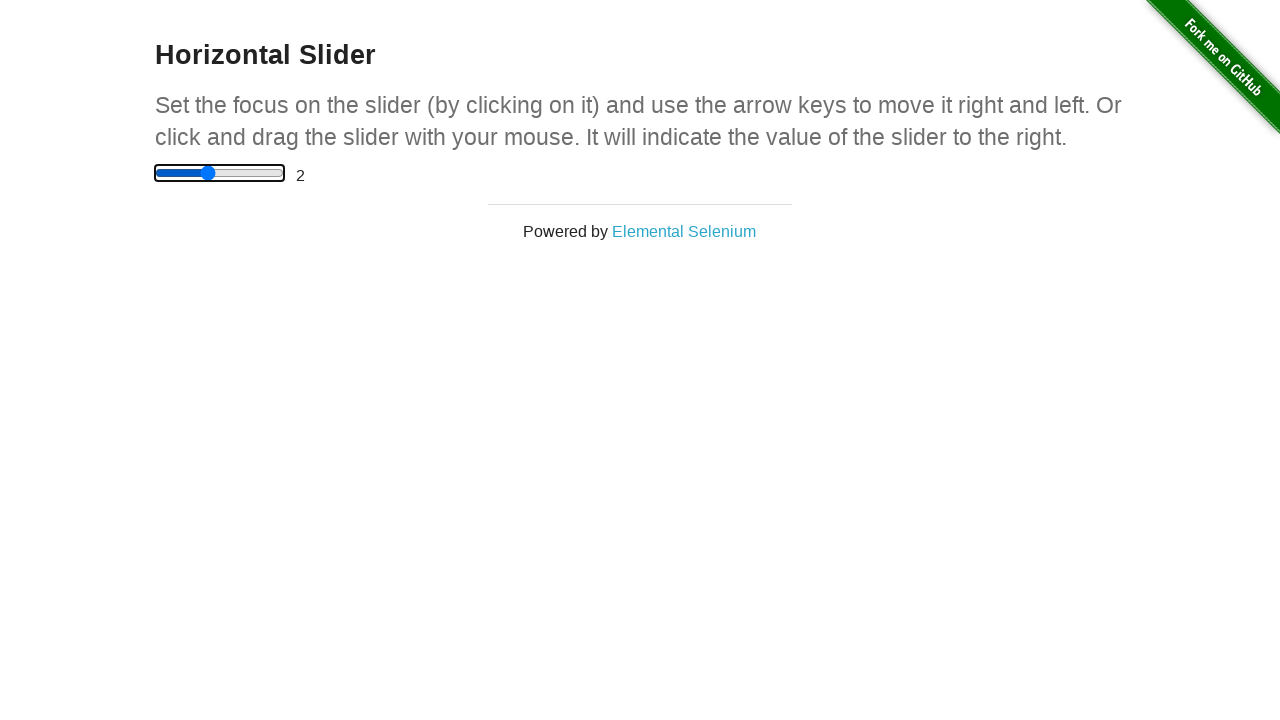

Verified GitHub ribbon parent link href is correct
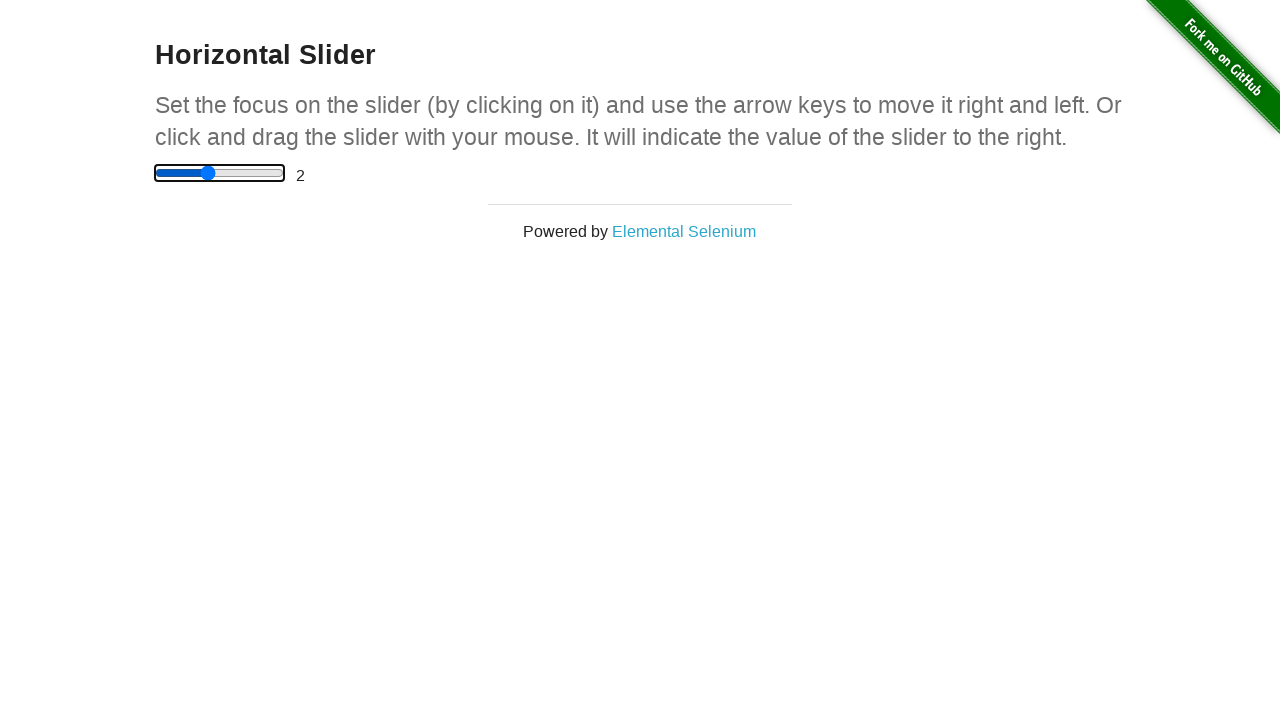

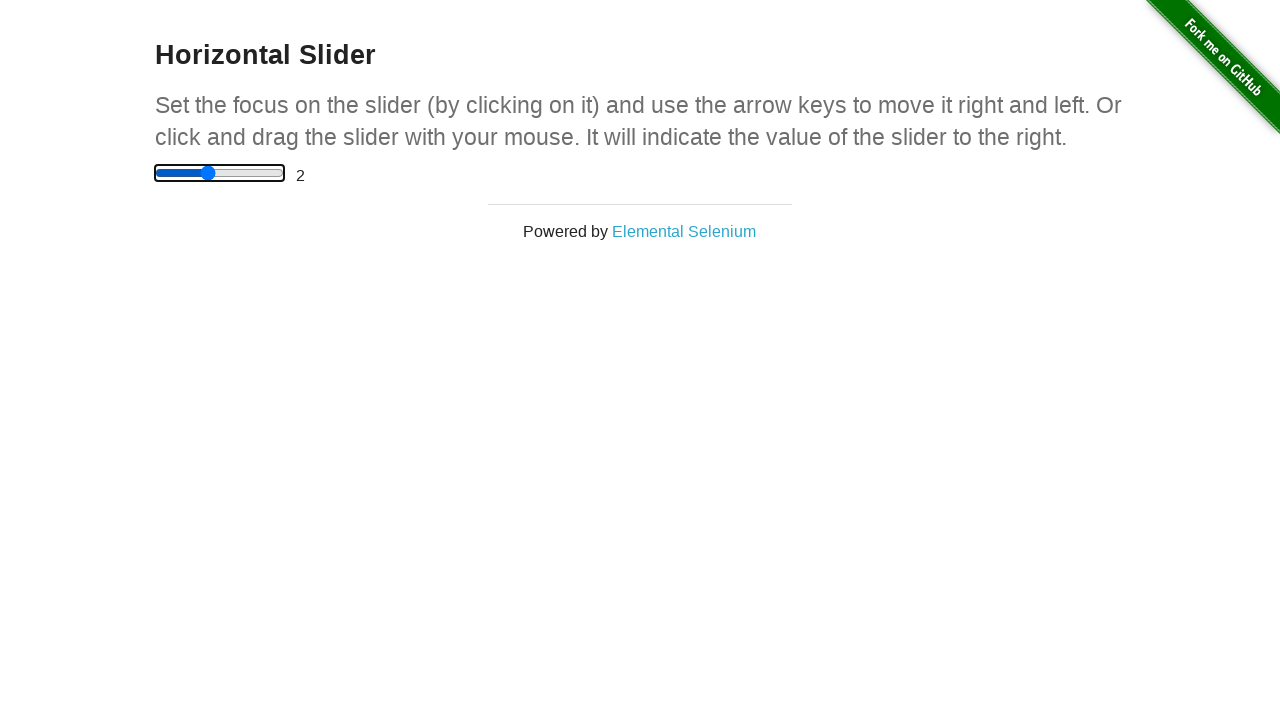